Tests registration form by entering text in the first name field character by character with pauses between each character

Starting URL: https://naveenautomationlabs.com/opencart/index.php?route=account/register

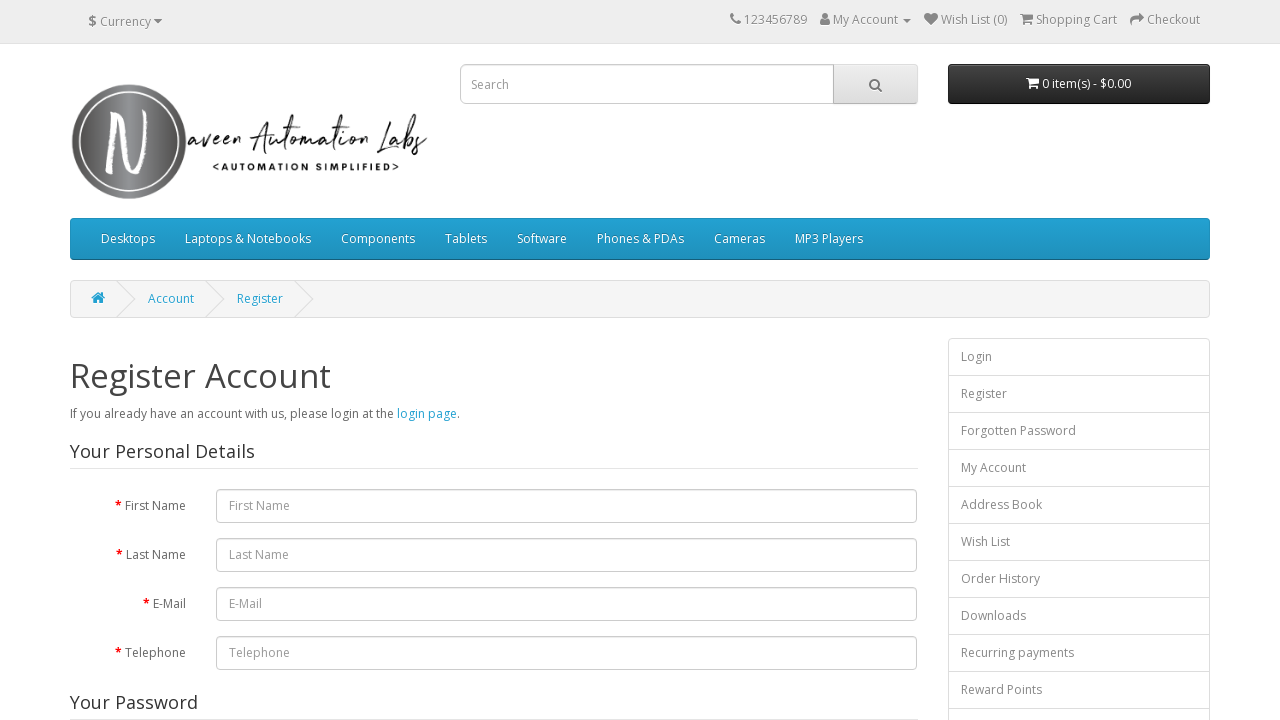

Navigated to OpenCart registration page
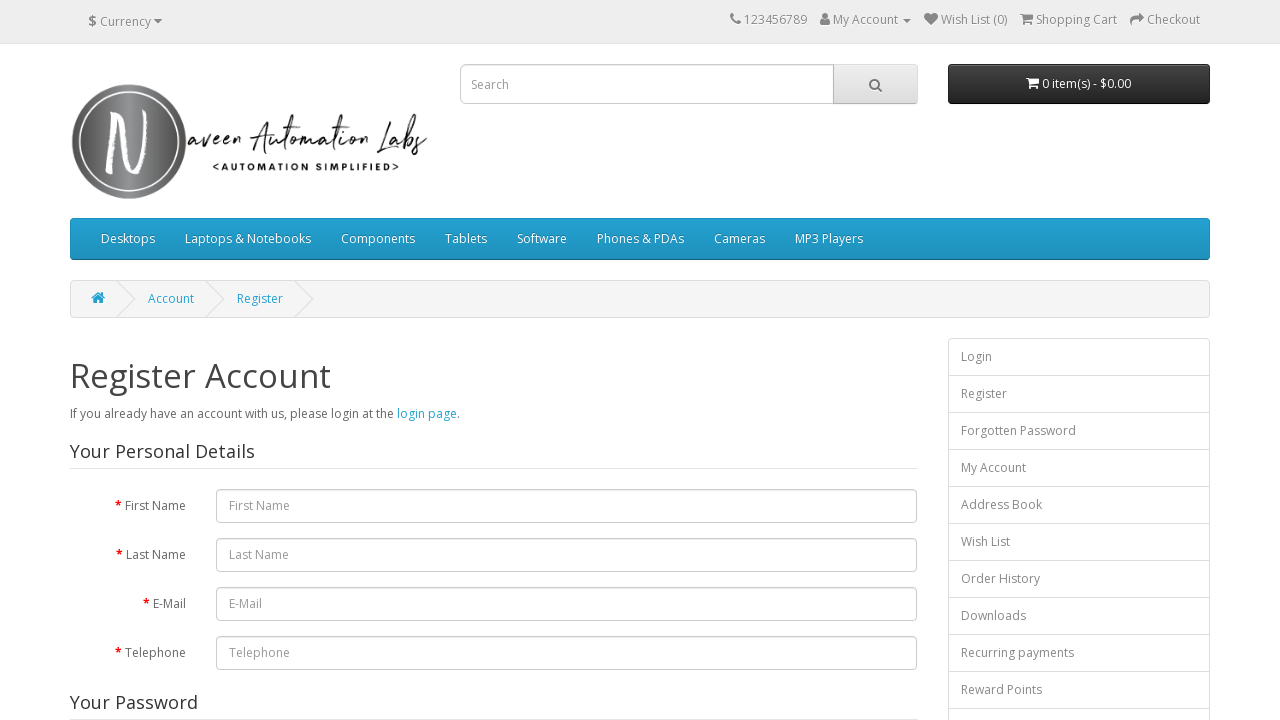

Located first name input field
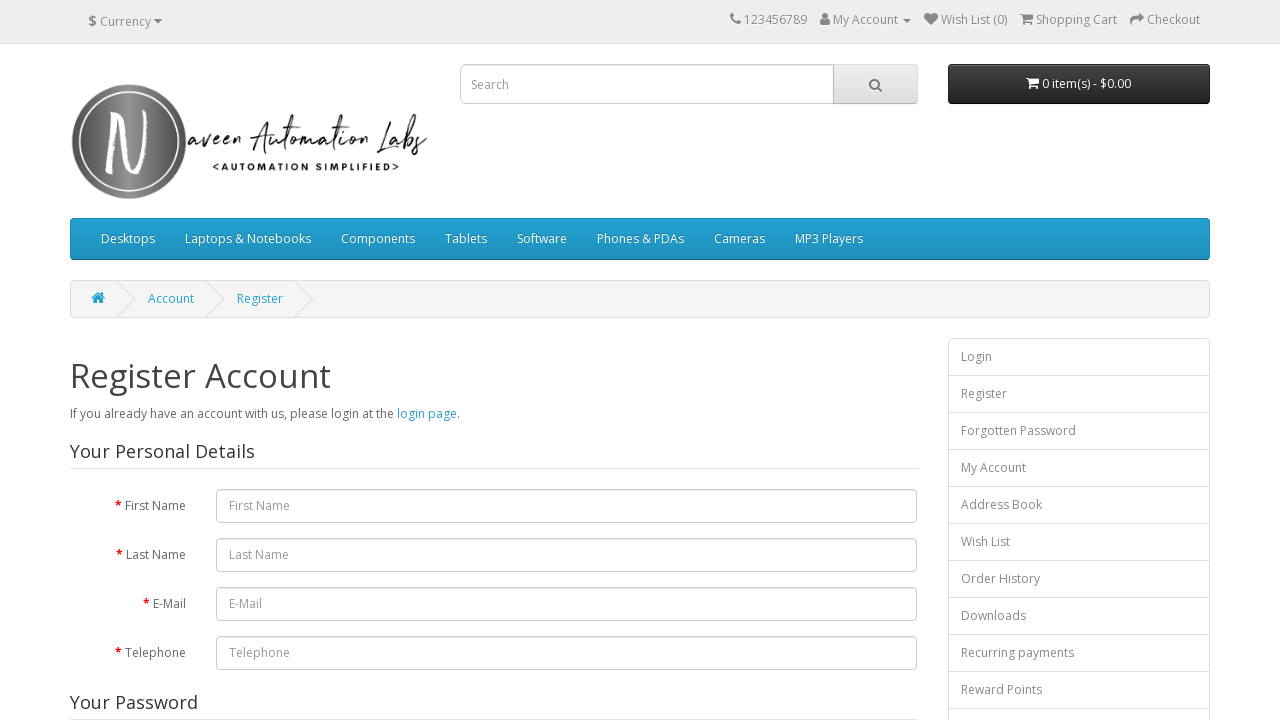

Typed character 'T' with space and 500ms delay on #input-firstname
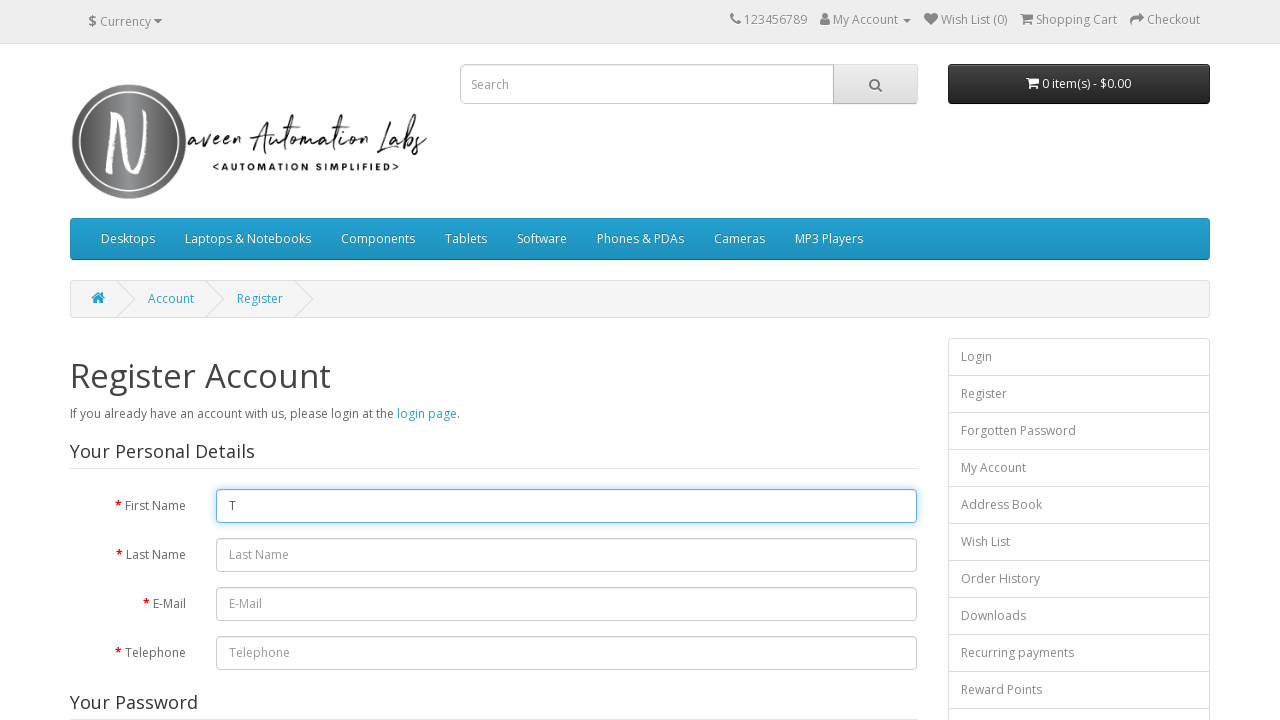

Paused for 0.5 seconds after typing 'T'
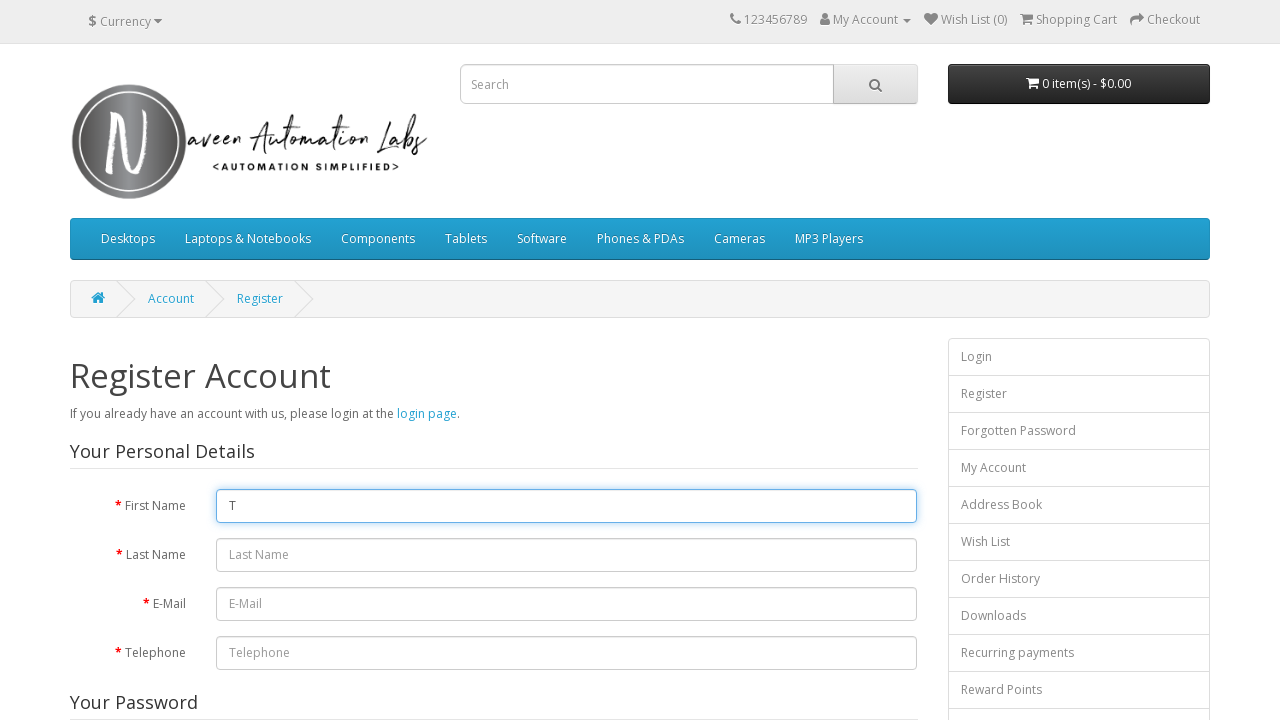

Typed character 'e' with space and 500ms delay on #input-firstname
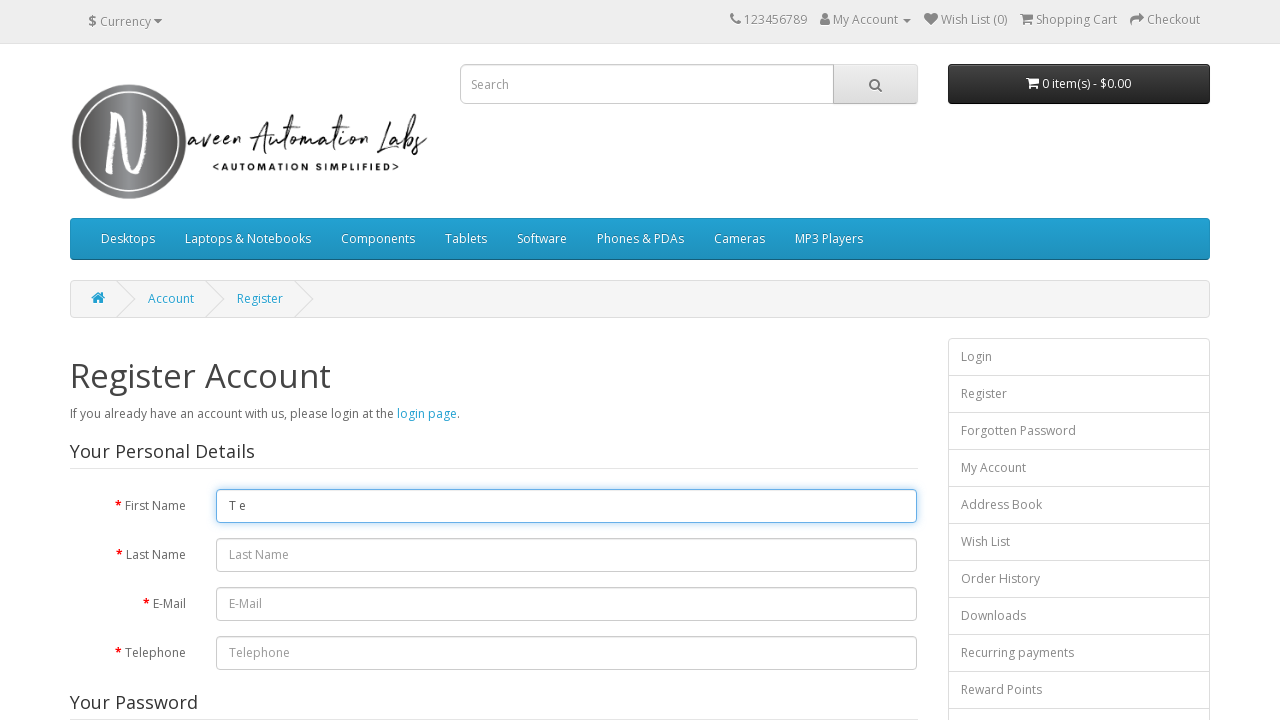

Paused for 0.5 seconds after typing 'e'
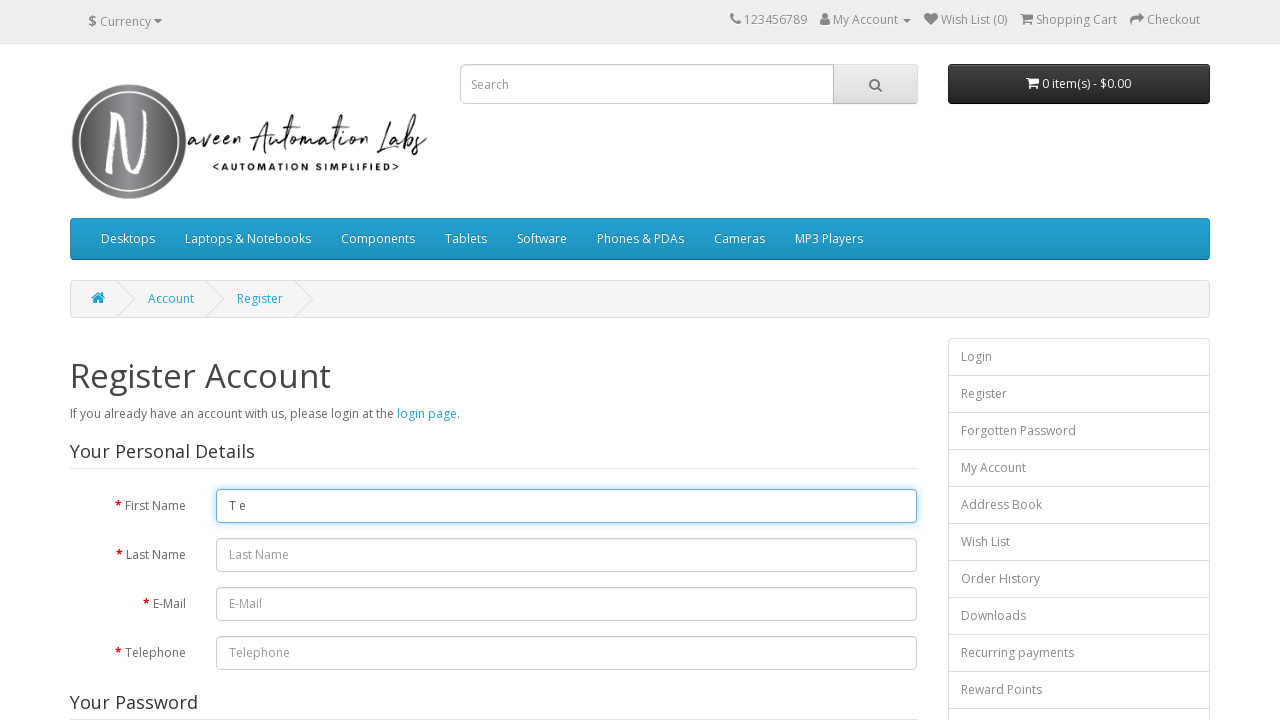

Typed character 's' with space and 500ms delay on #input-firstname
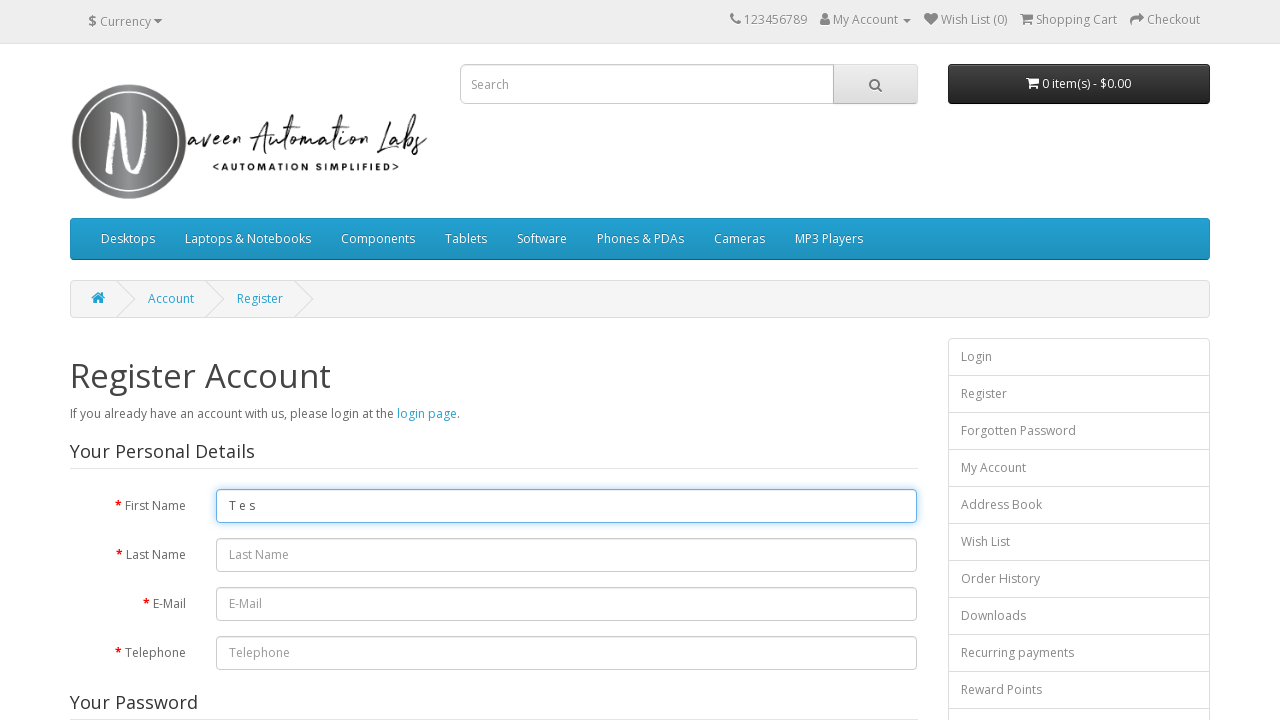

Paused for 0.5 seconds after typing 's'
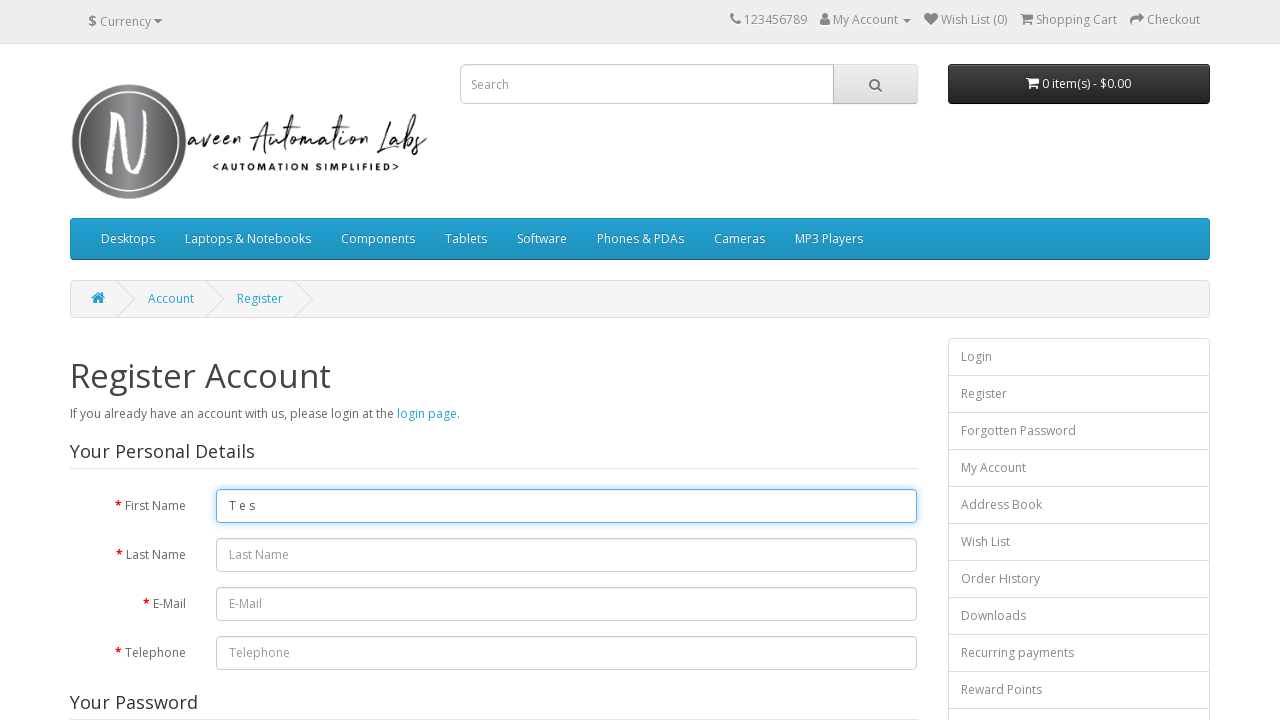

Typed character 't' with space and 500ms delay on #input-firstname
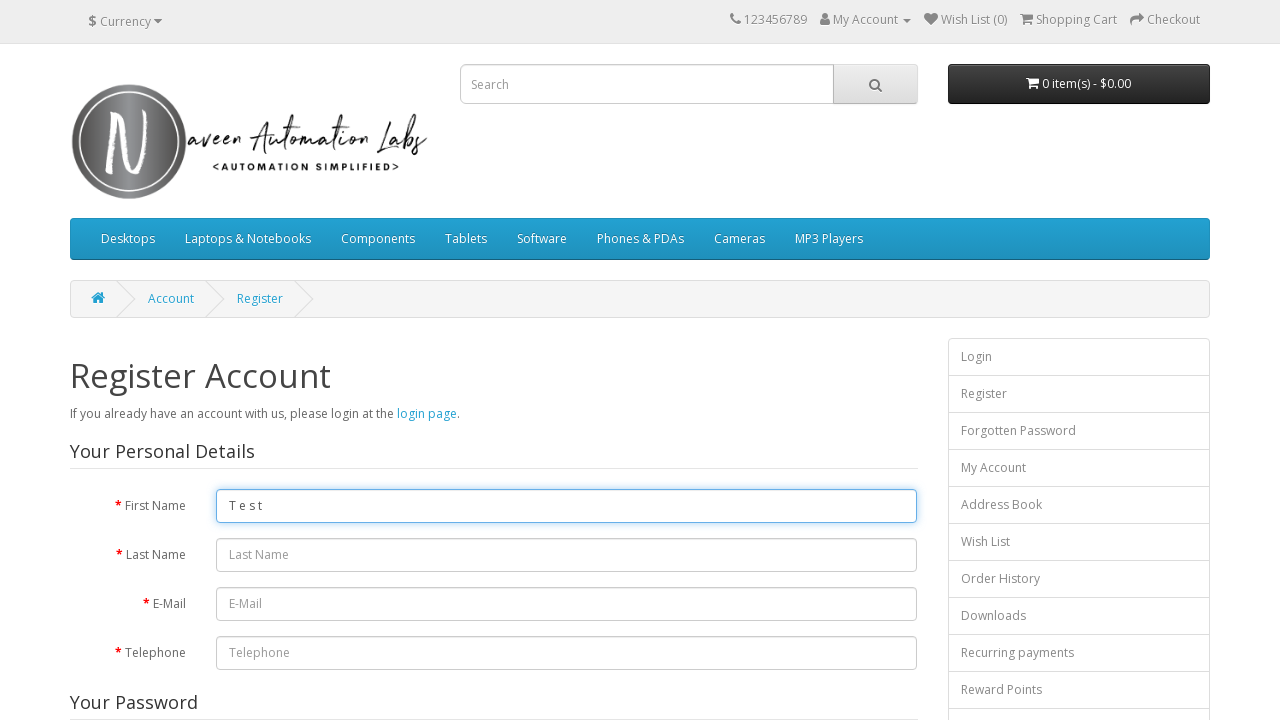

Paused for 0.5 seconds after typing 't'
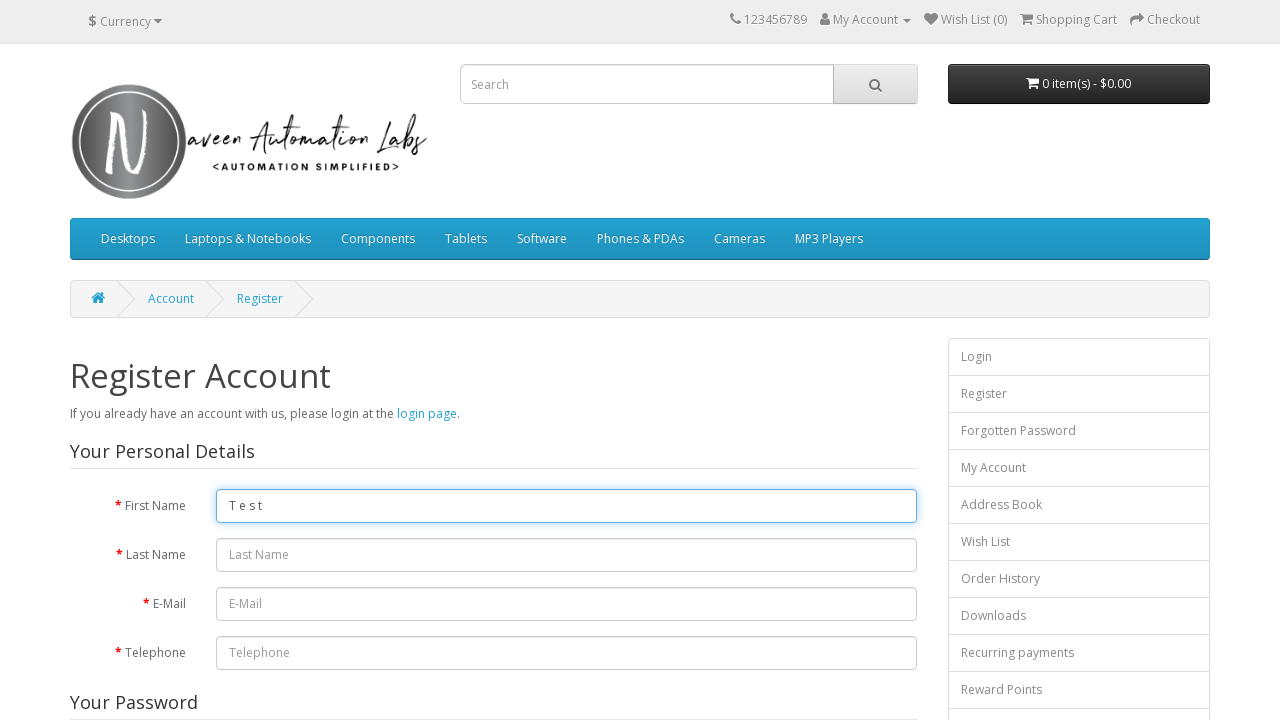

Typed character 'A' with space and 500ms delay on #input-firstname
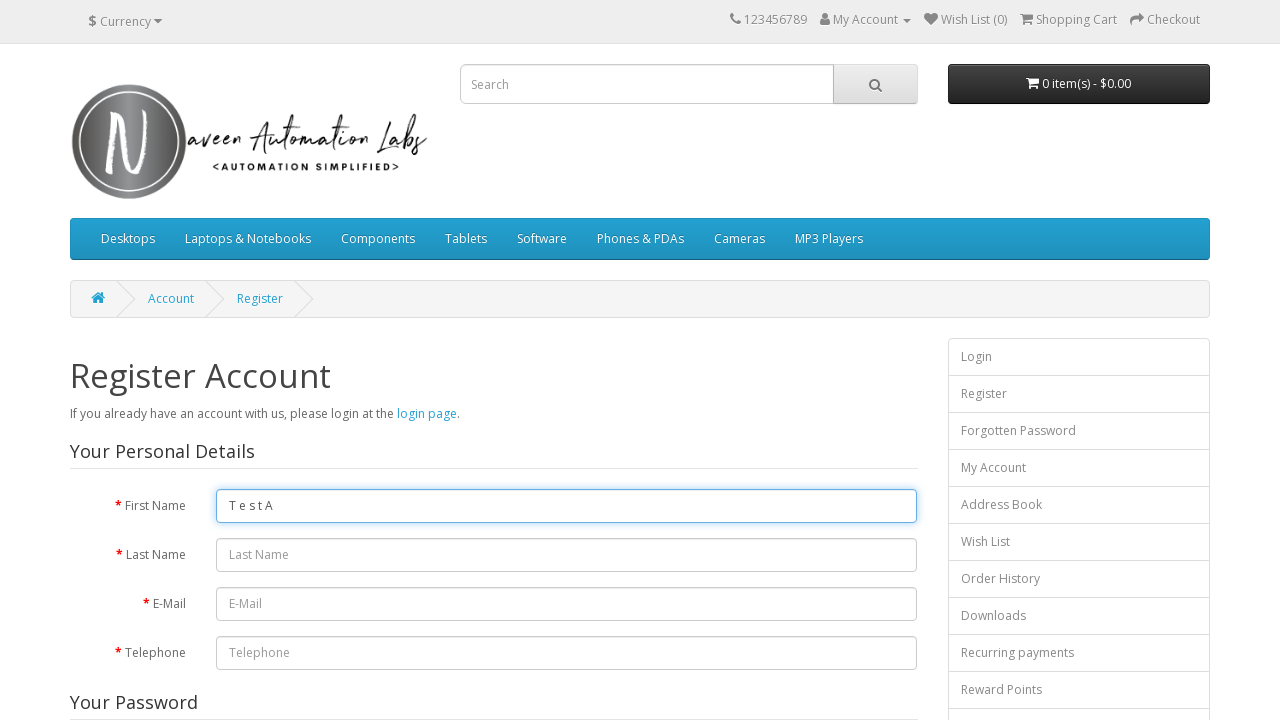

Paused for 0.5 seconds after typing 'A'
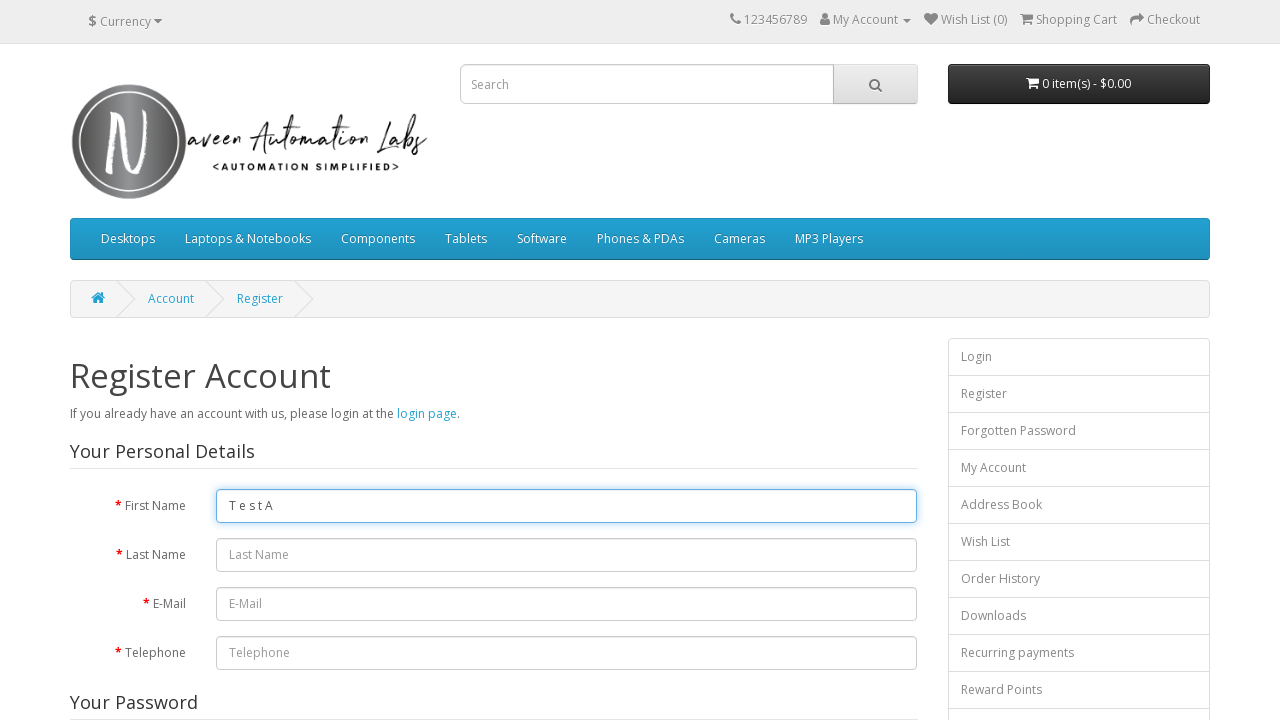

Typed character 'u' with space and 500ms delay on #input-firstname
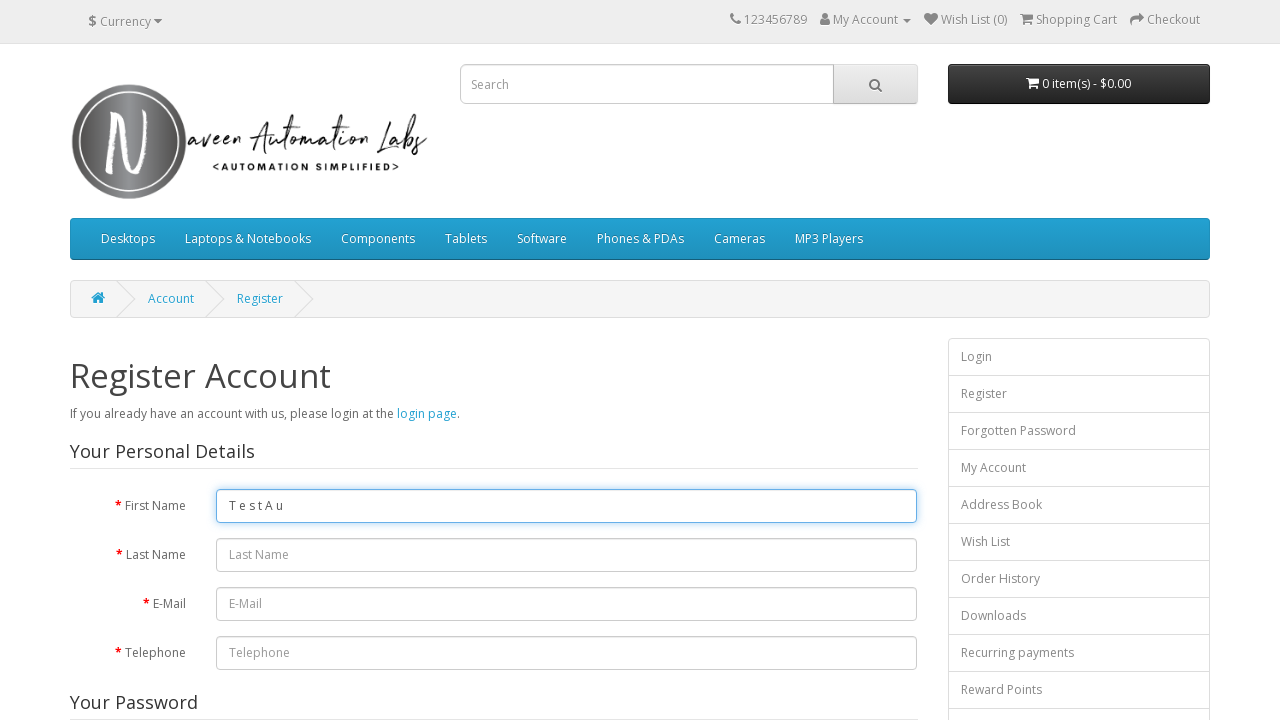

Paused for 0.5 seconds after typing 'u'
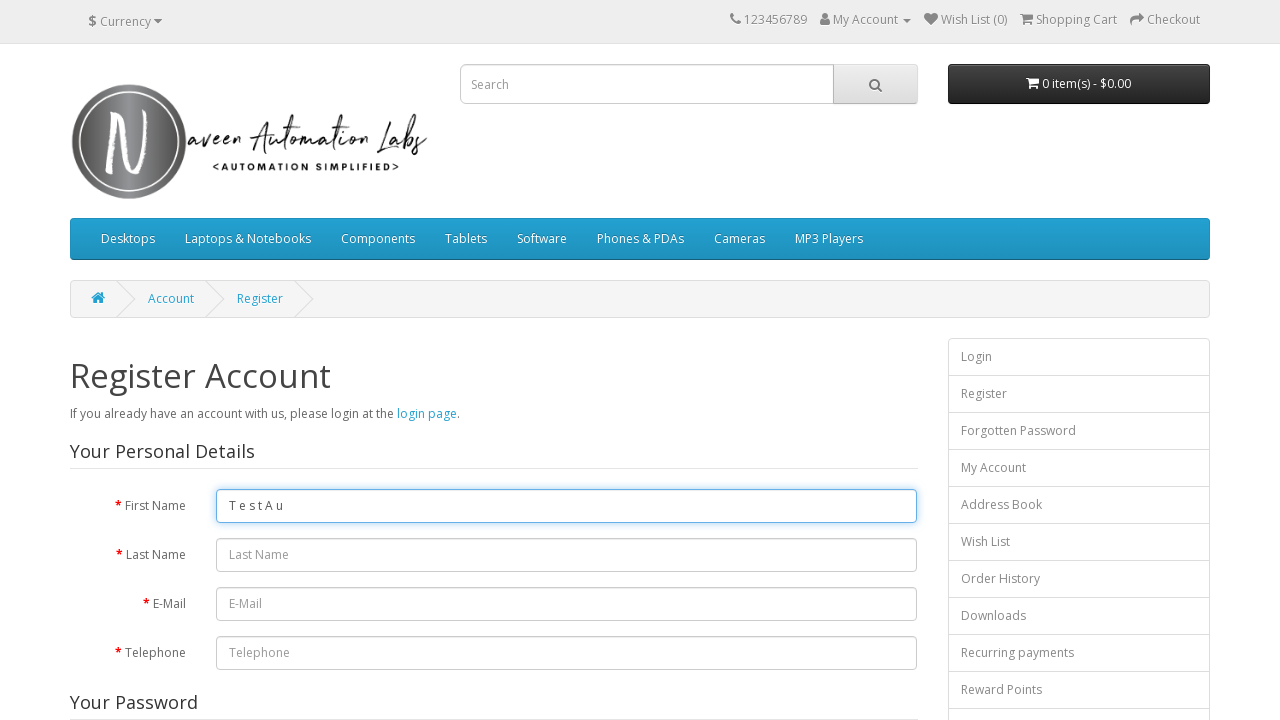

Typed character 't' with space and 500ms delay on #input-firstname
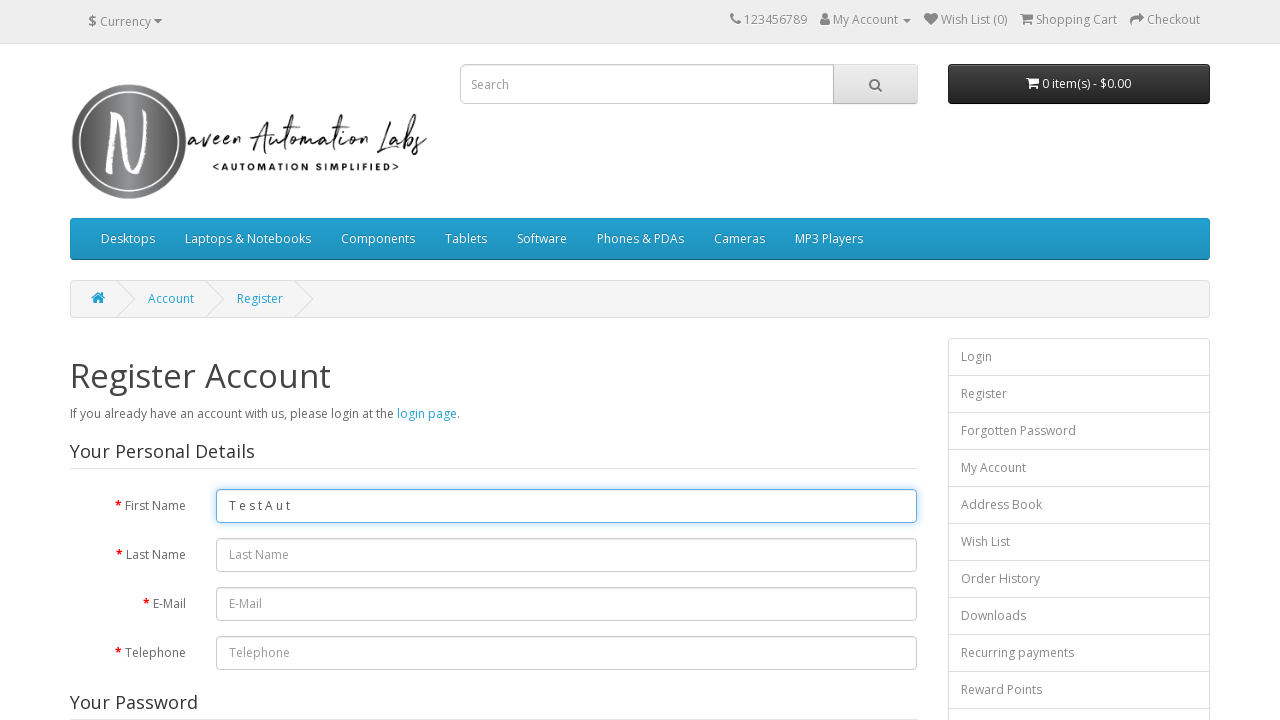

Paused for 0.5 seconds after typing 't'
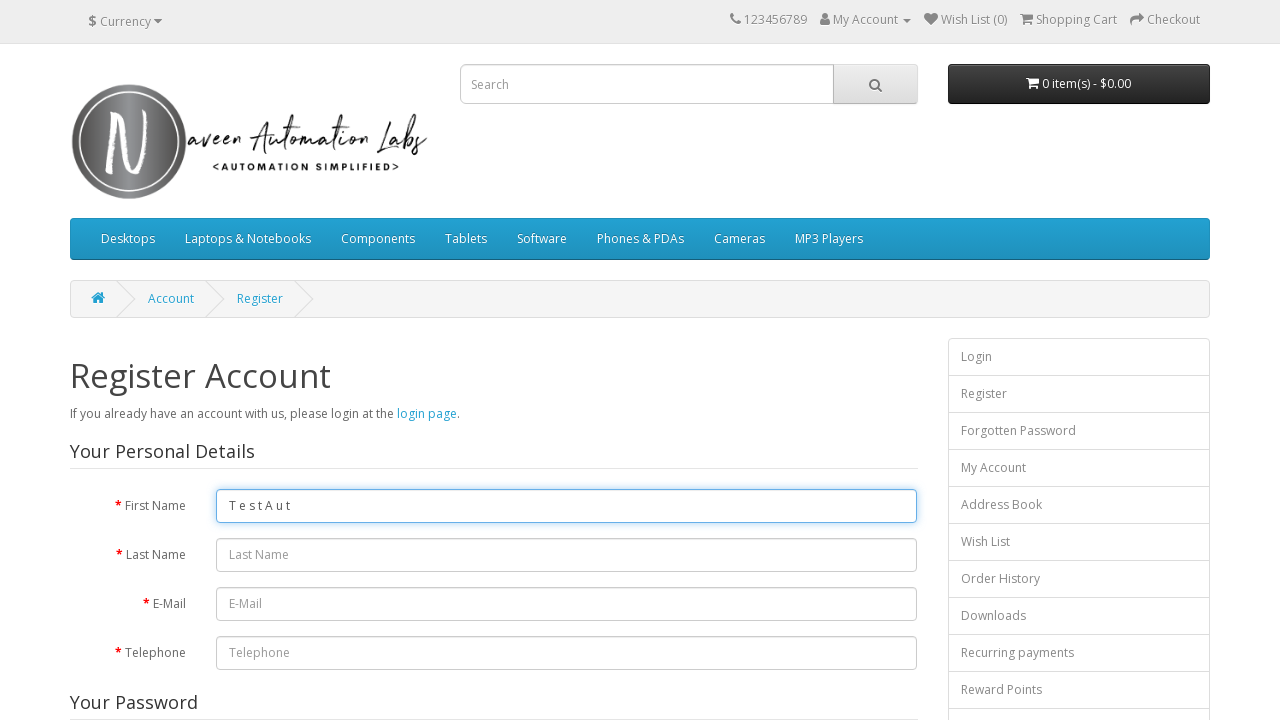

Typed character 'o' with space and 500ms delay on #input-firstname
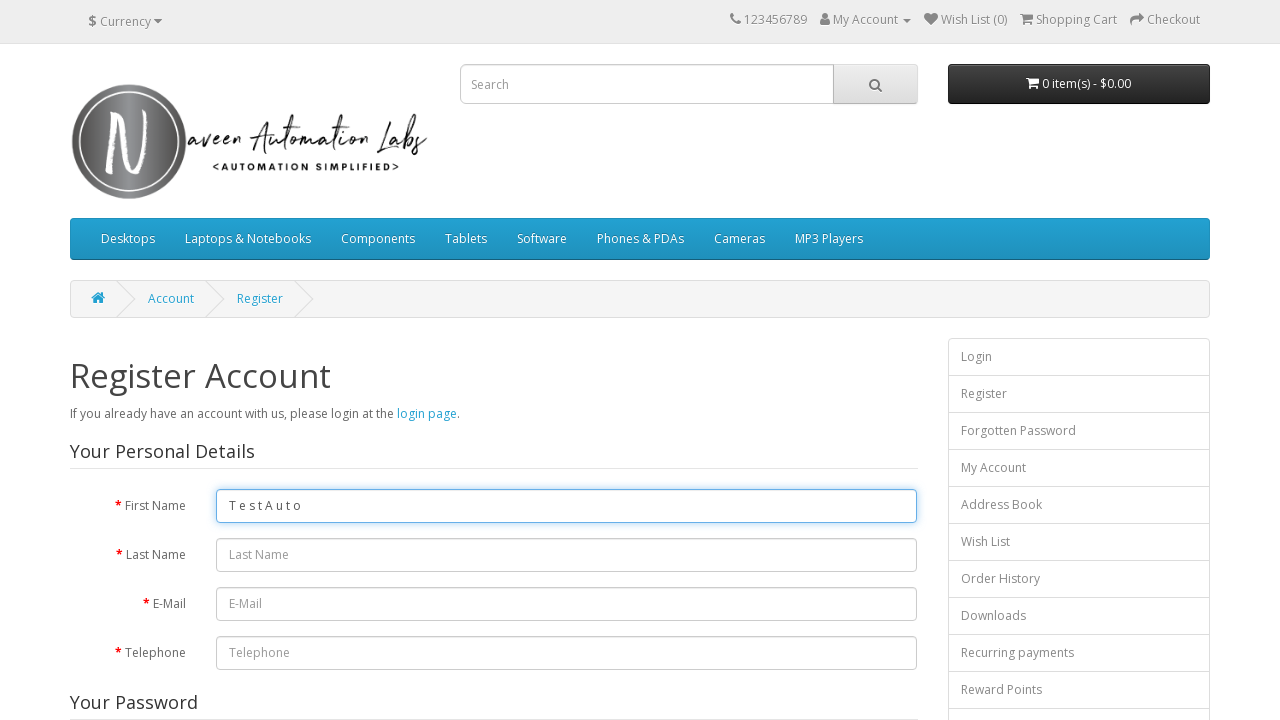

Paused for 0.5 seconds after typing 'o'
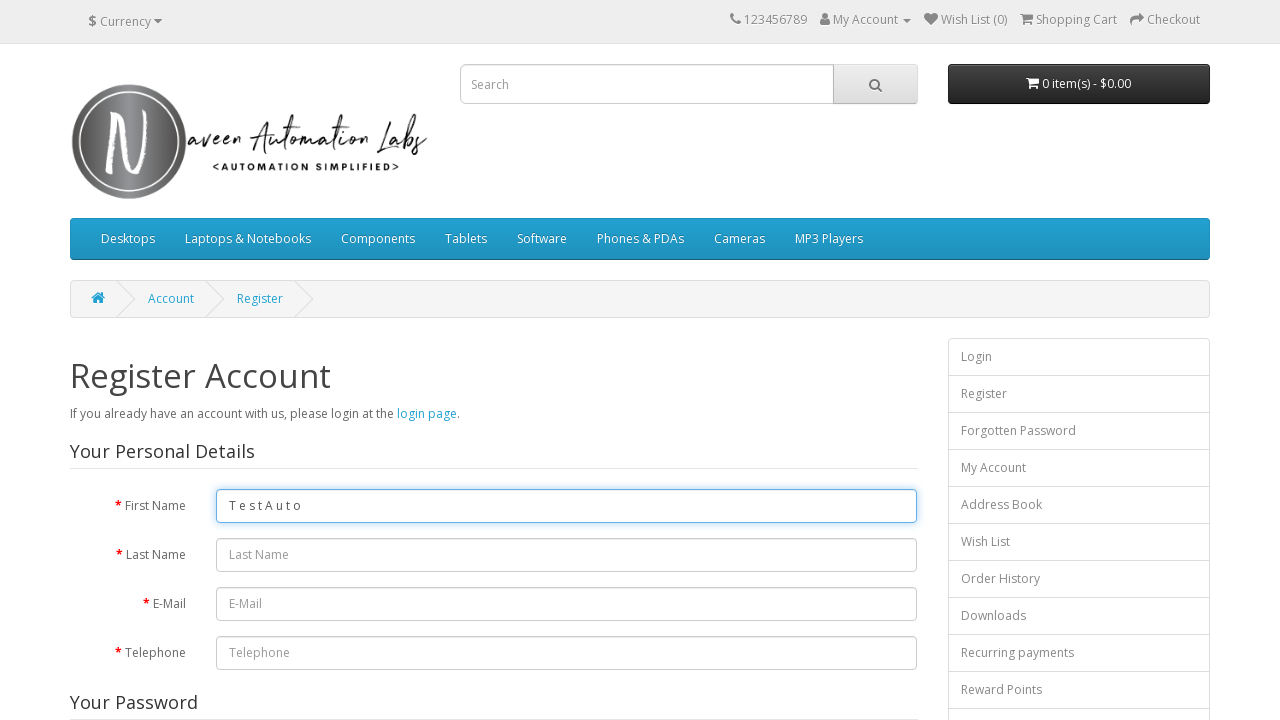

Typed character 'm' with space and 500ms delay on #input-firstname
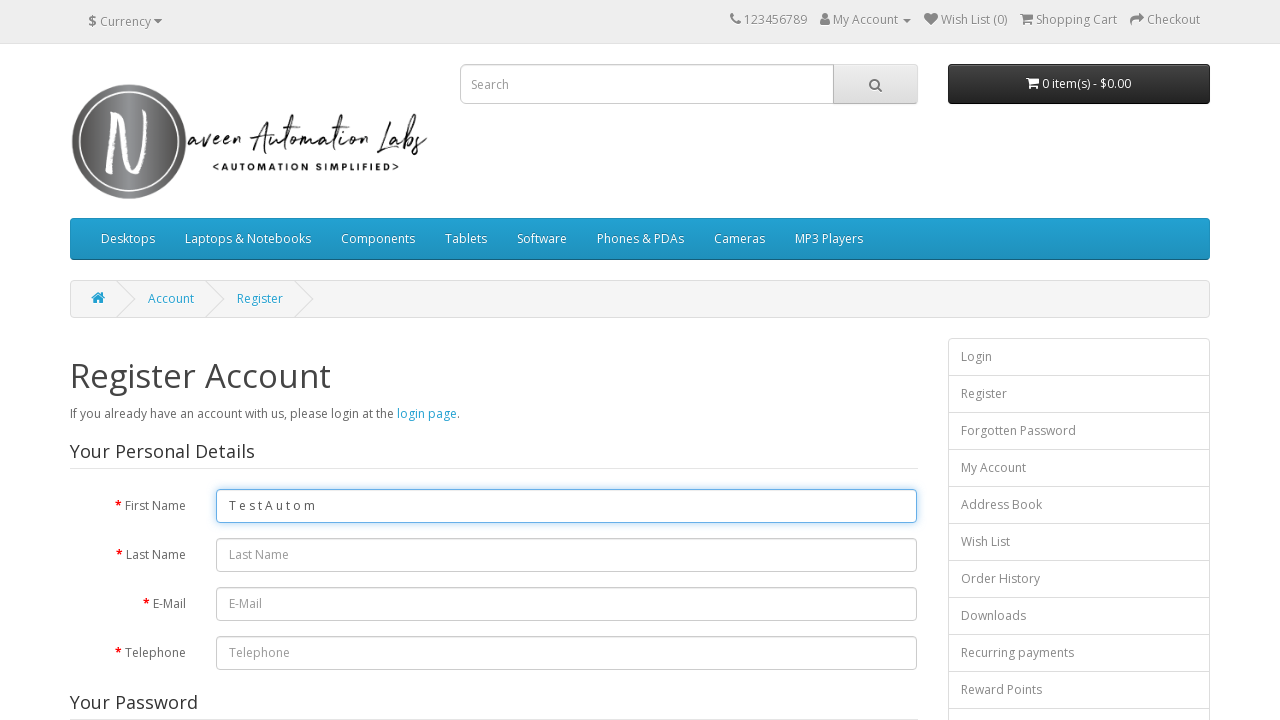

Paused for 0.5 seconds after typing 'm'
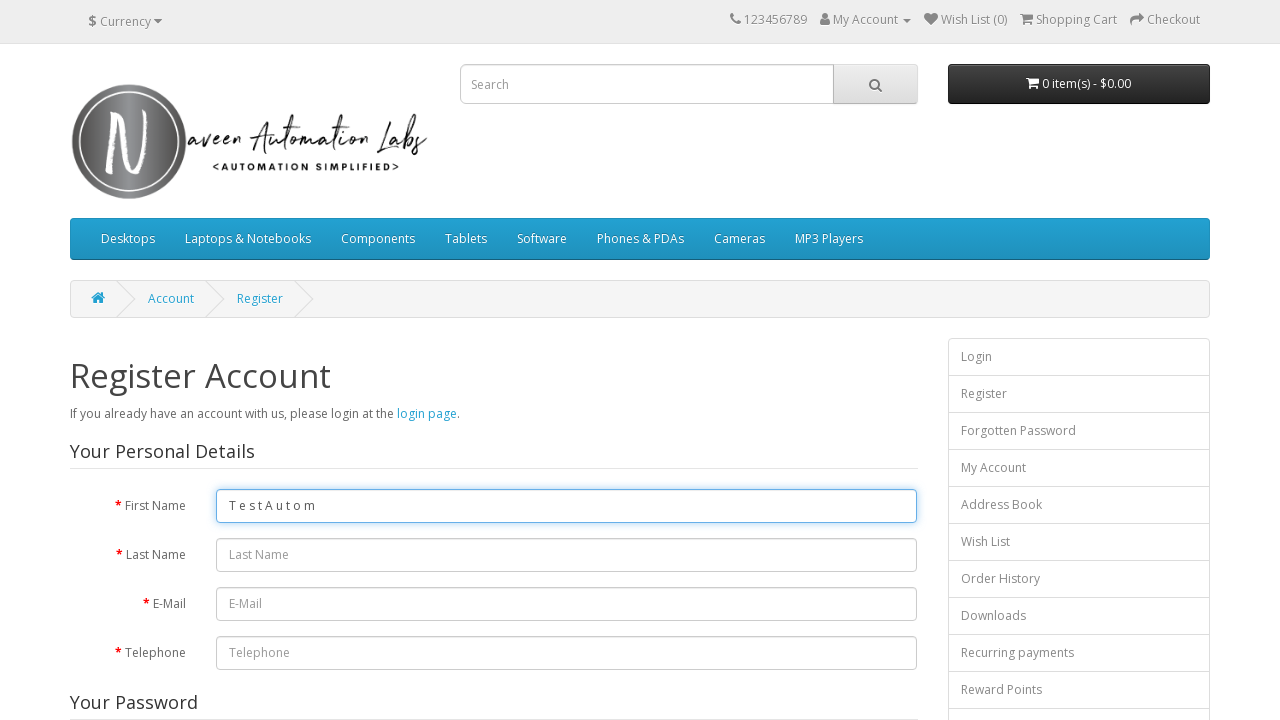

Typed character 'a' with space and 500ms delay on #input-firstname
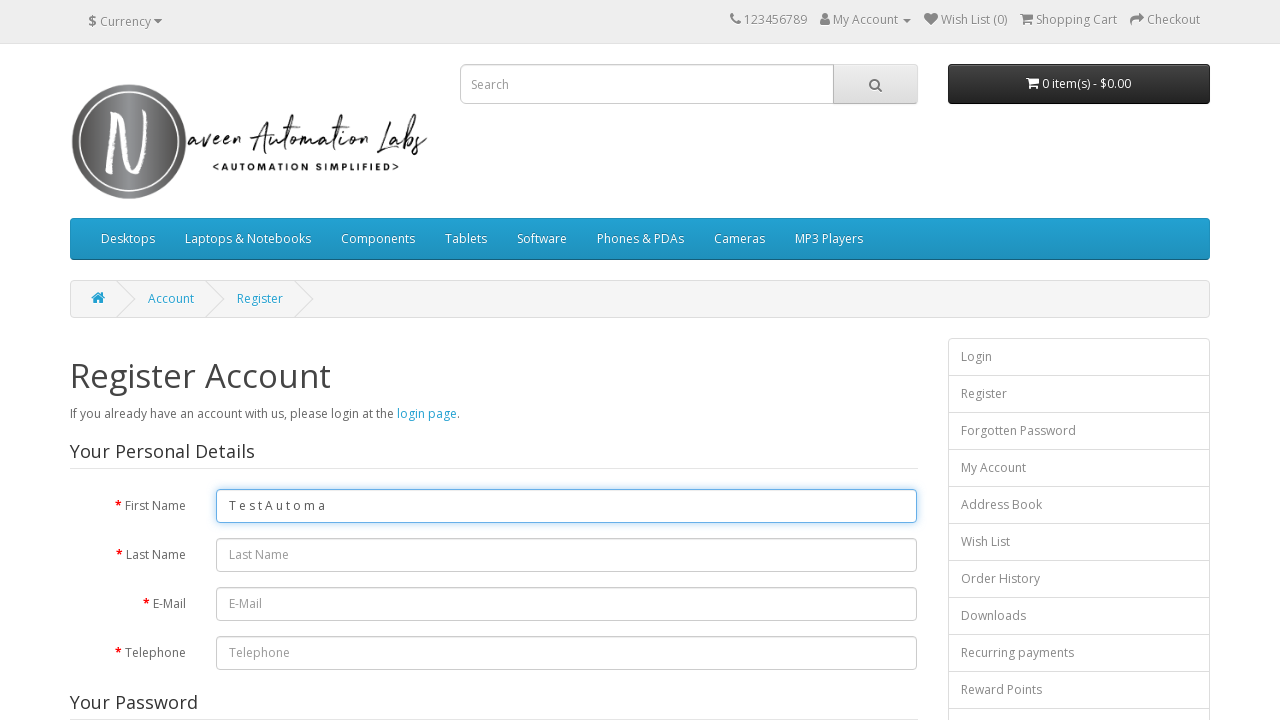

Paused for 0.5 seconds after typing 'a'
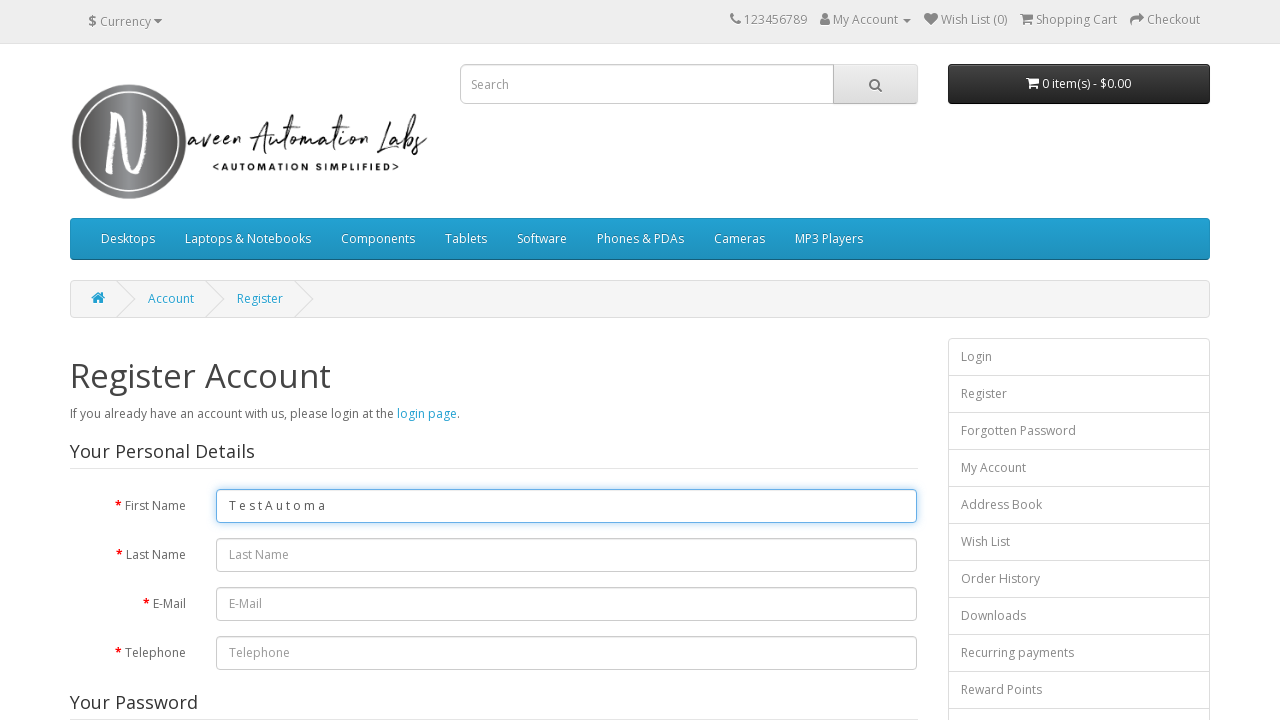

Typed character 't' with space and 500ms delay on #input-firstname
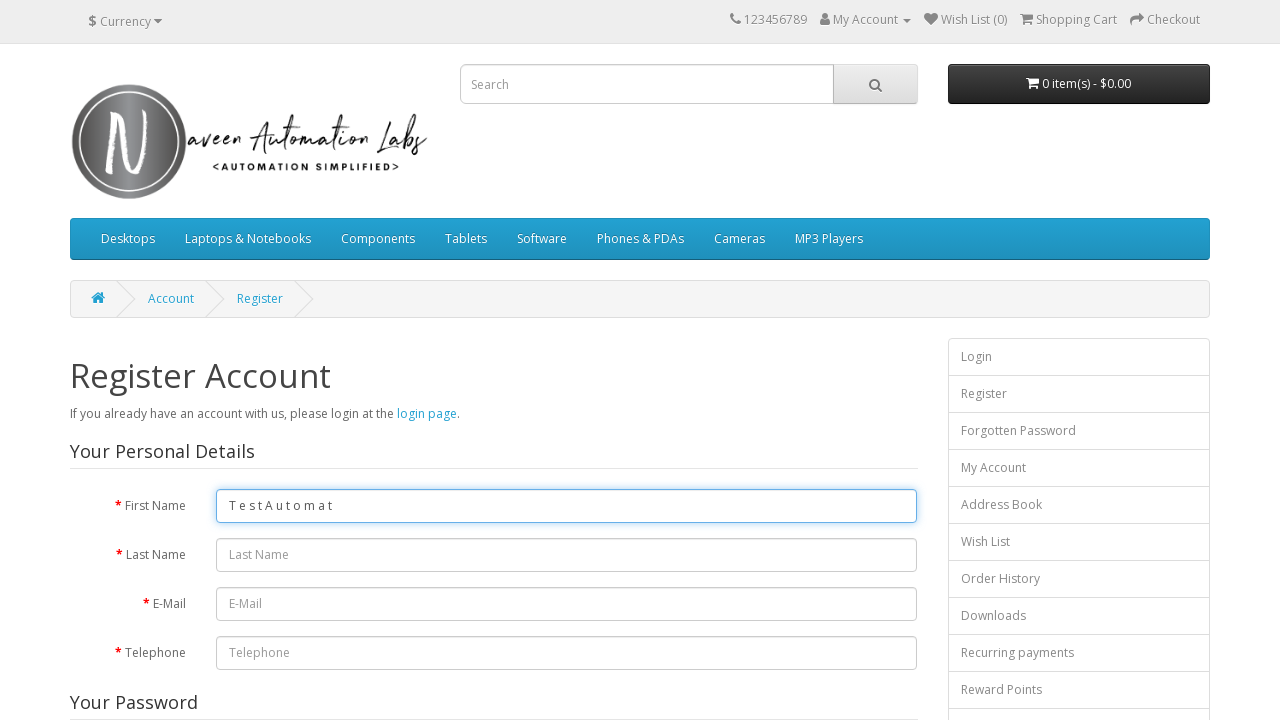

Paused for 0.5 seconds after typing 't'
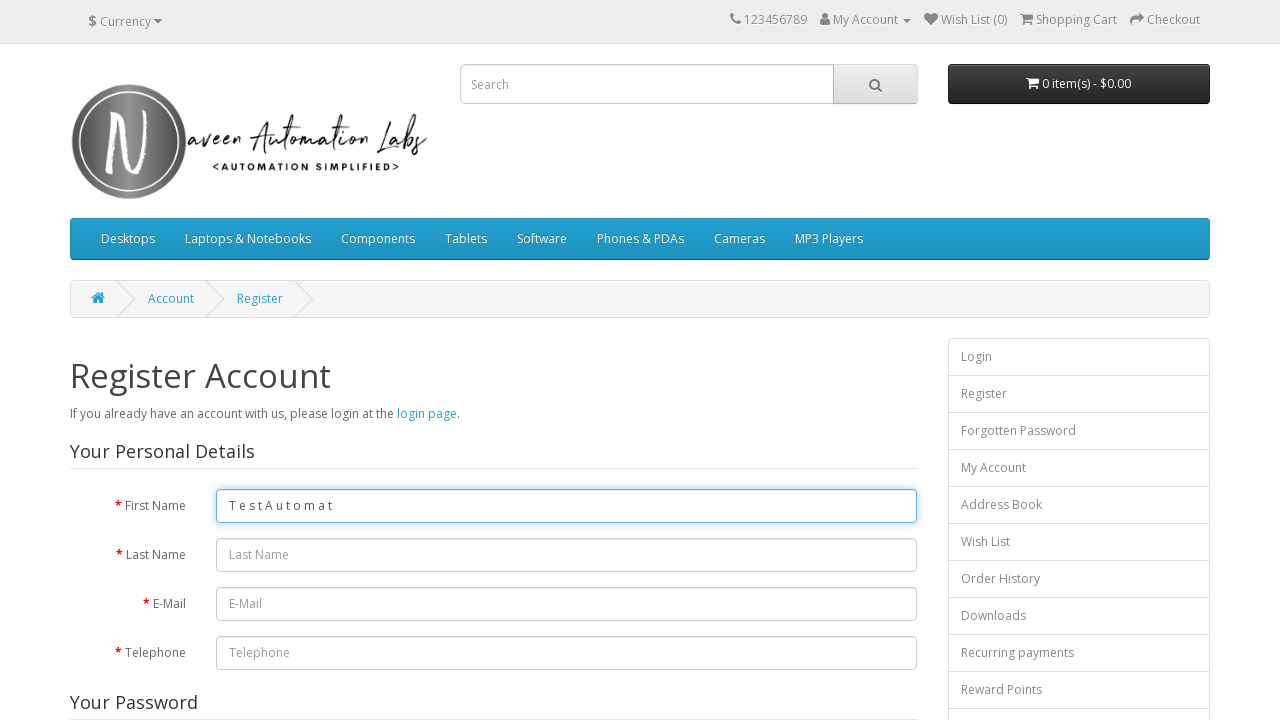

Typed character 'i' with space and 500ms delay on #input-firstname
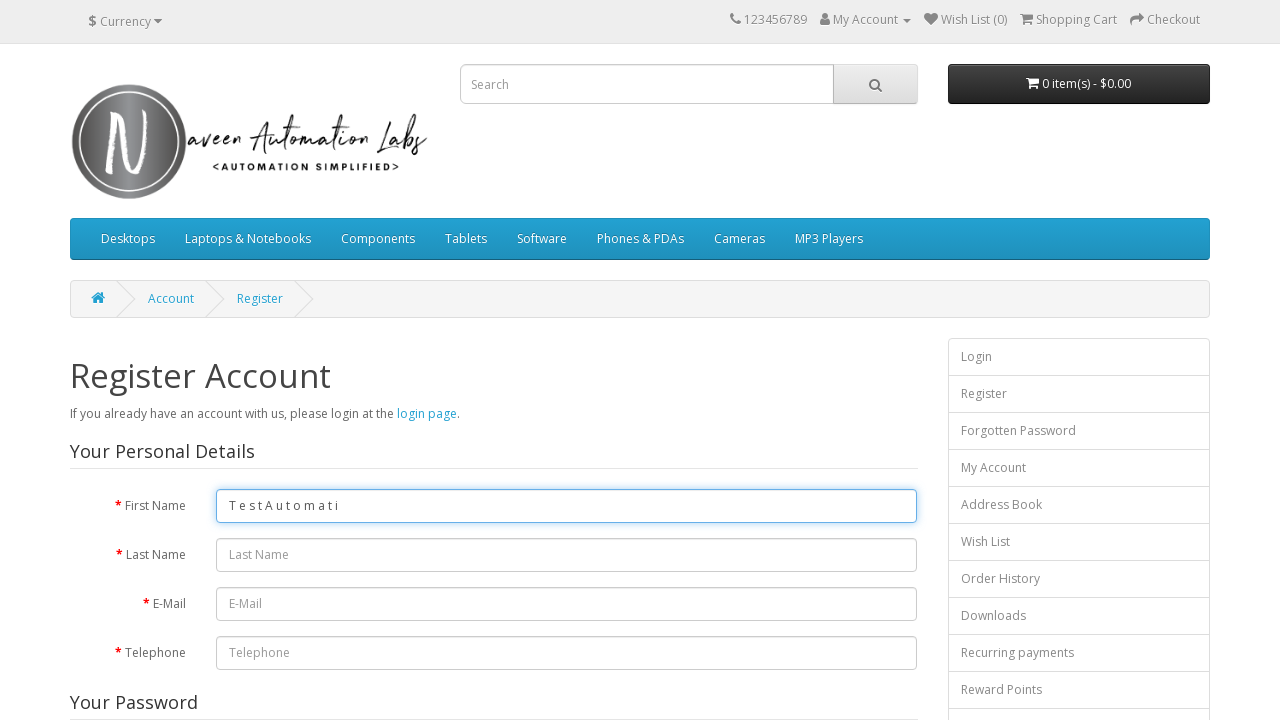

Paused for 0.5 seconds after typing 'i'
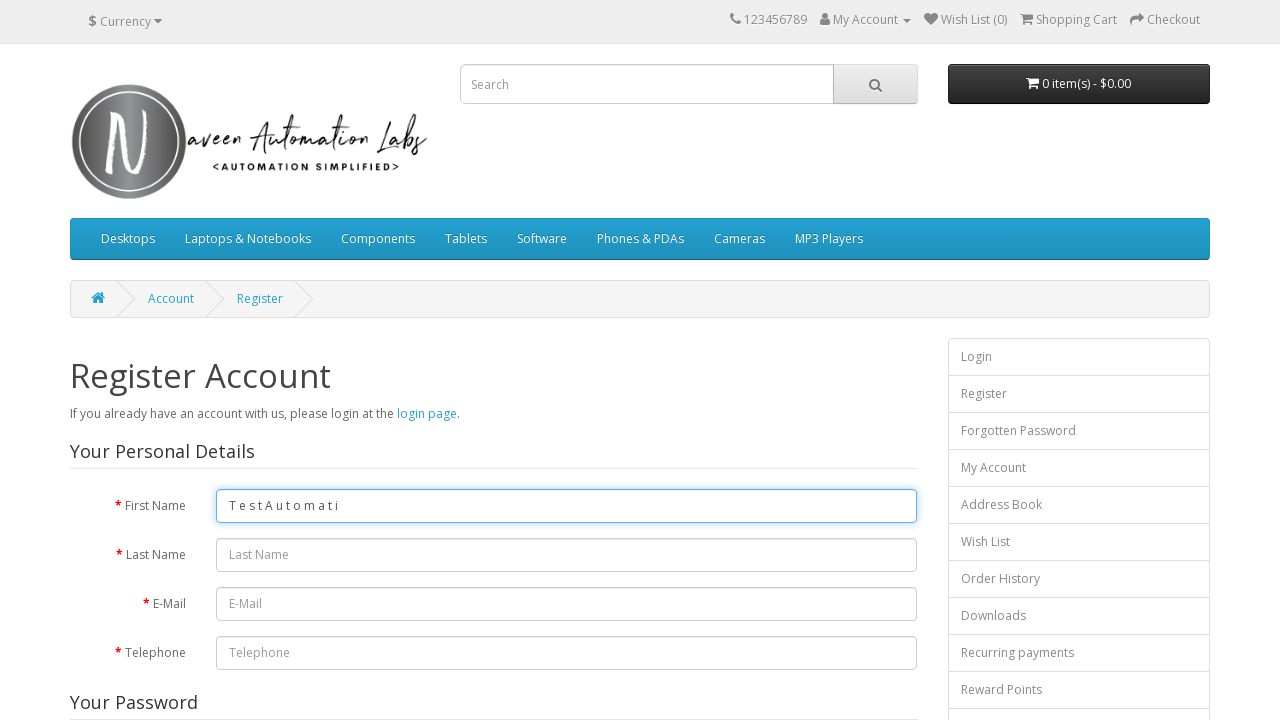

Typed character 'o' with space and 500ms delay on #input-firstname
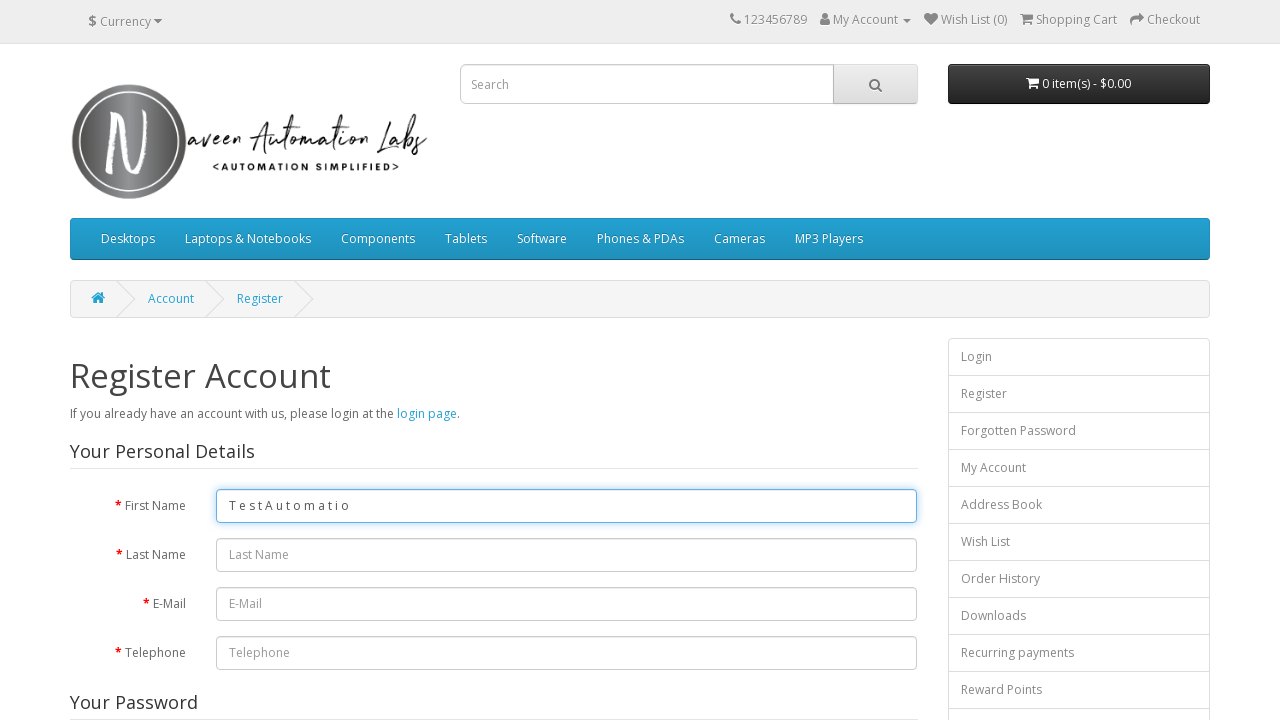

Paused for 0.5 seconds after typing 'o'
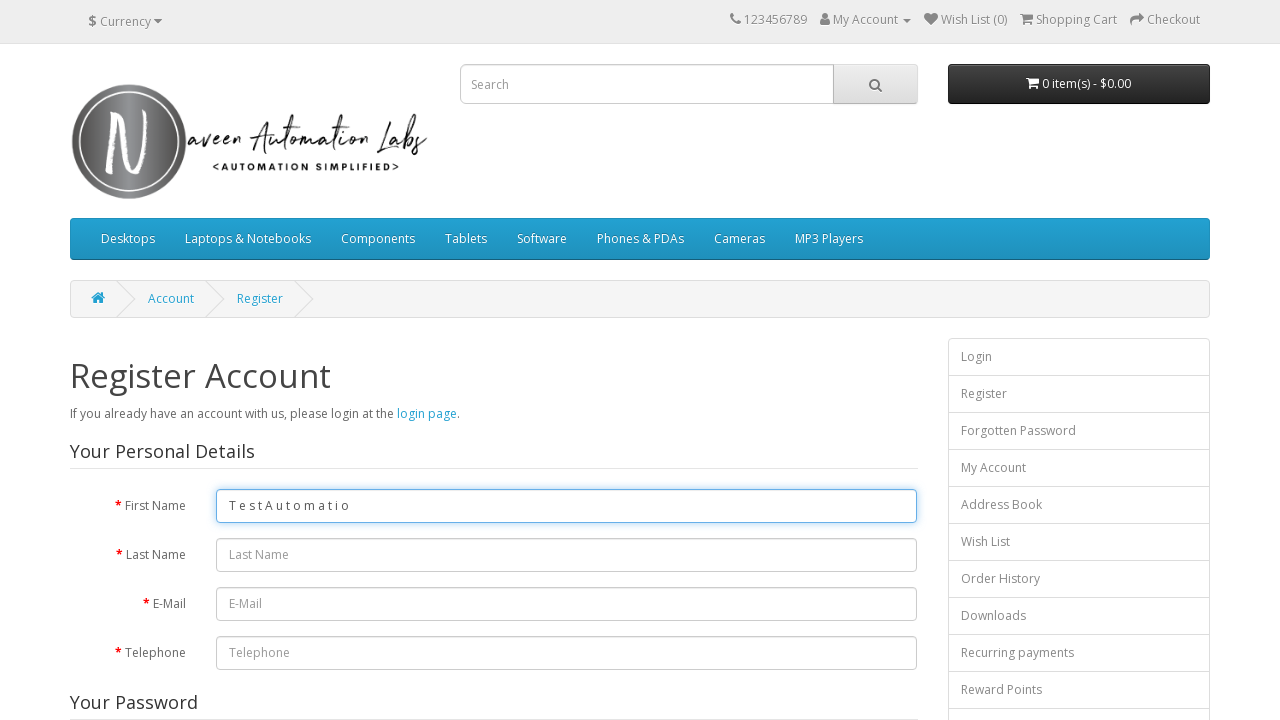

Typed character 'n' with space and 500ms delay on #input-firstname
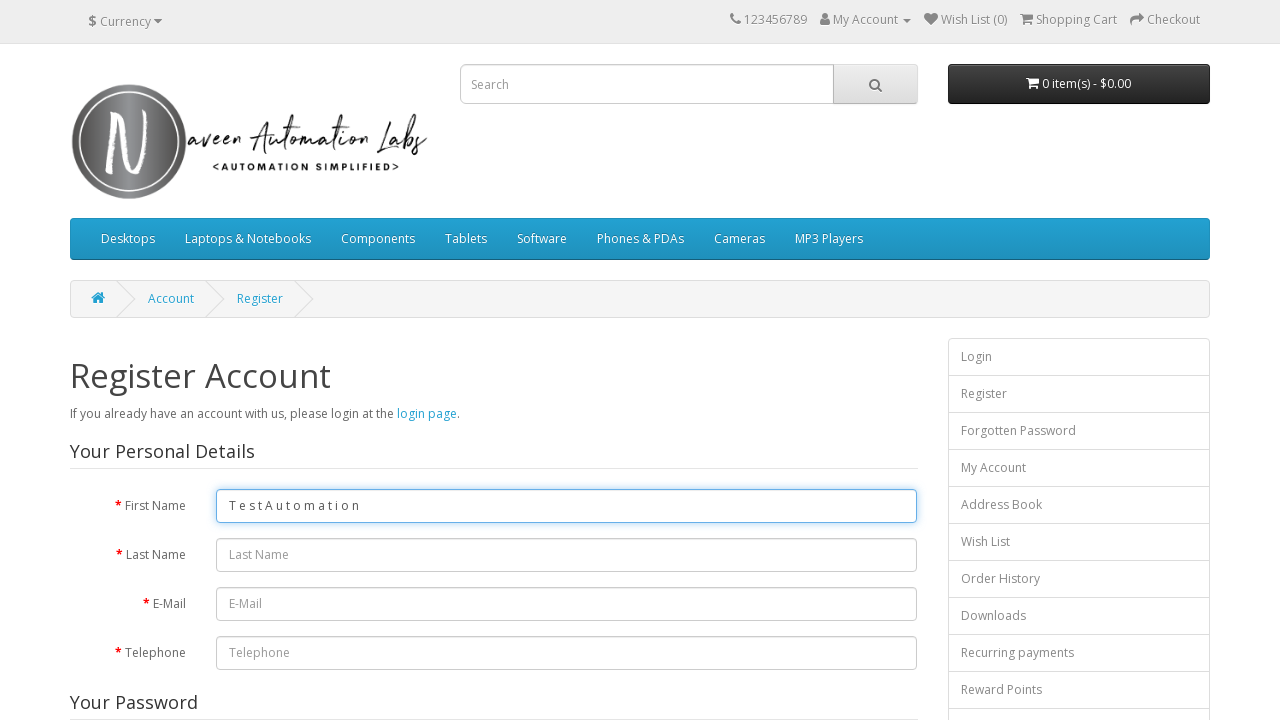

Paused for 0.5 seconds after typing 'n'
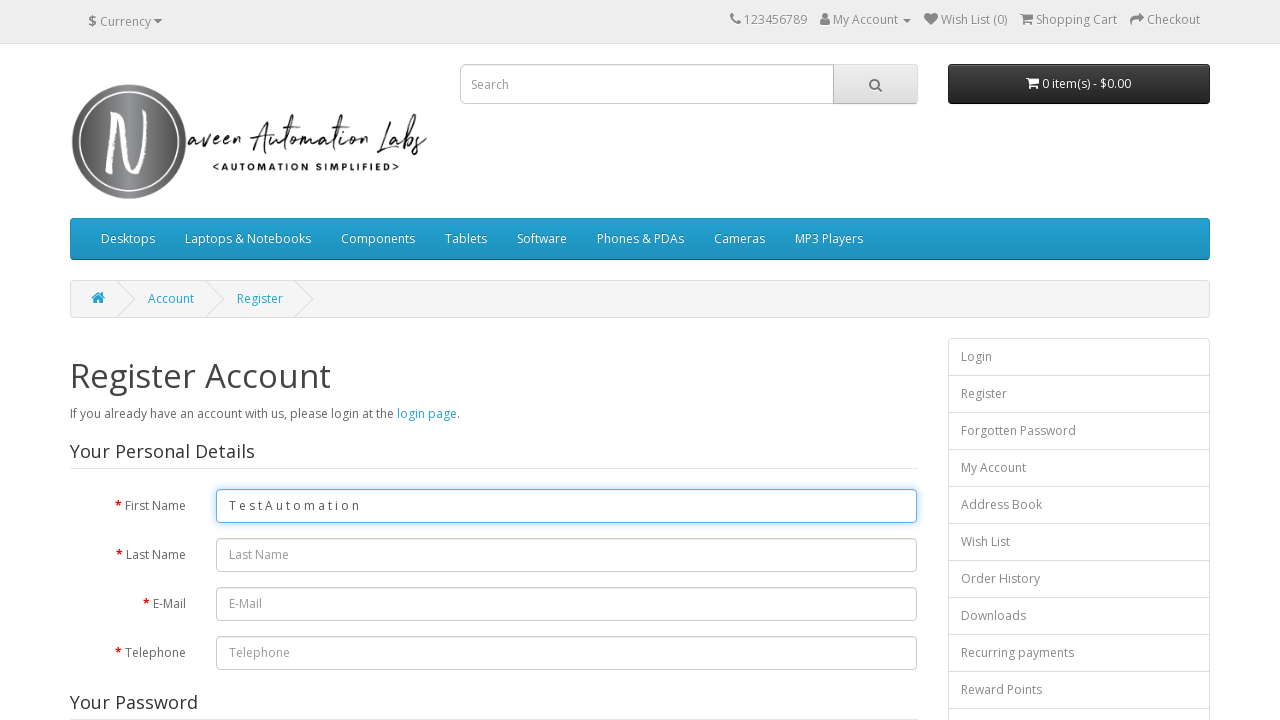

Typed character 'S' with space and 500ms delay on #input-firstname
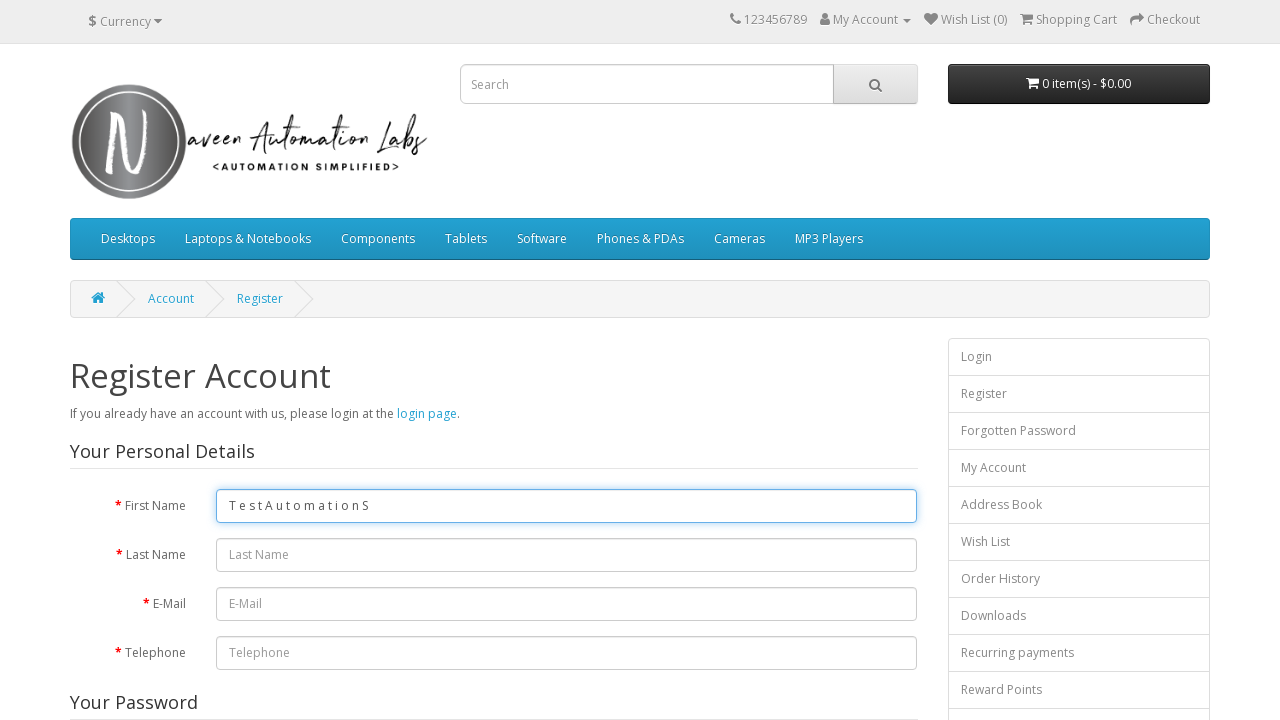

Paused for 0.5 seconds after typing 'S'
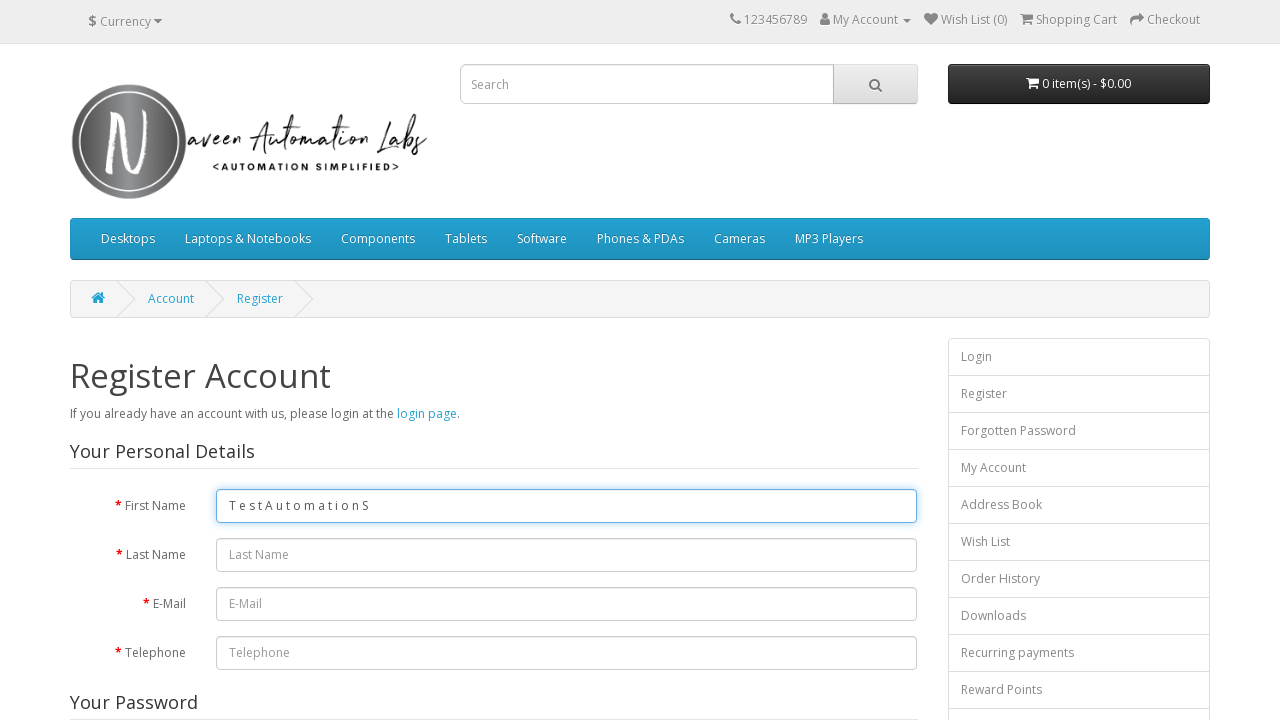

Typed character 'e' with space and 500ms delay on #input-firstname
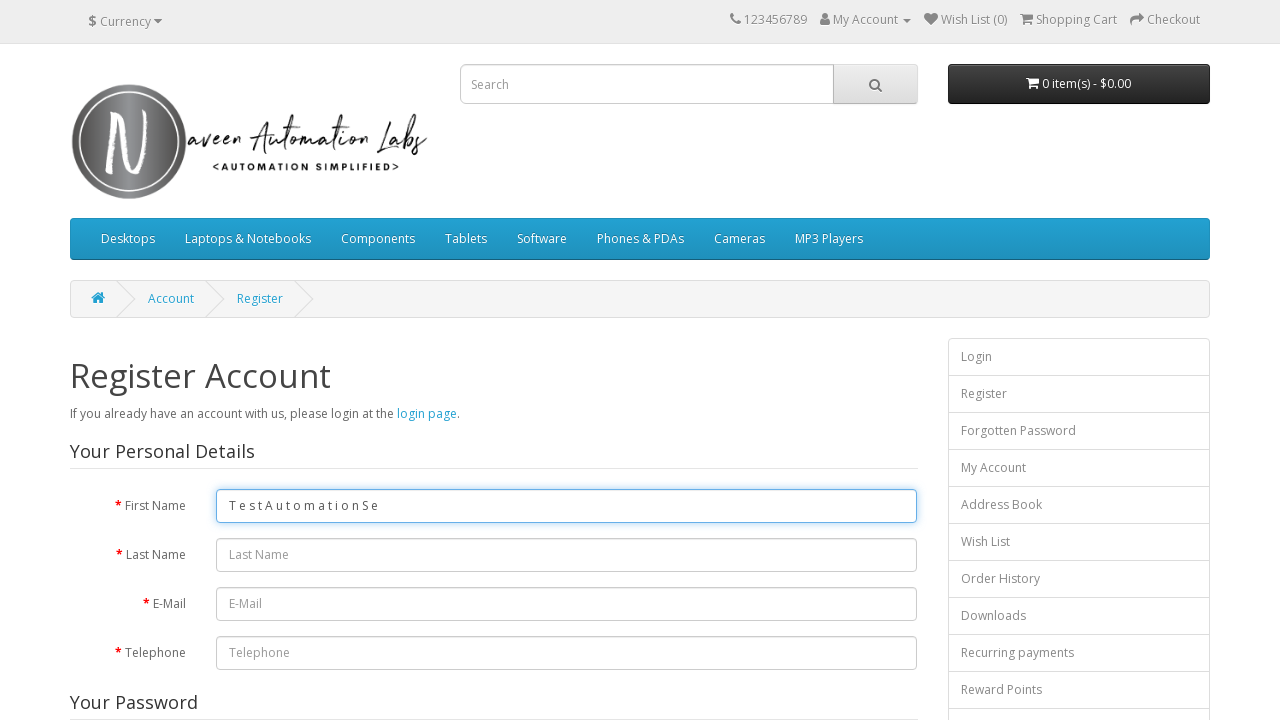

Paused for 0.5 seconds after typing 'e'
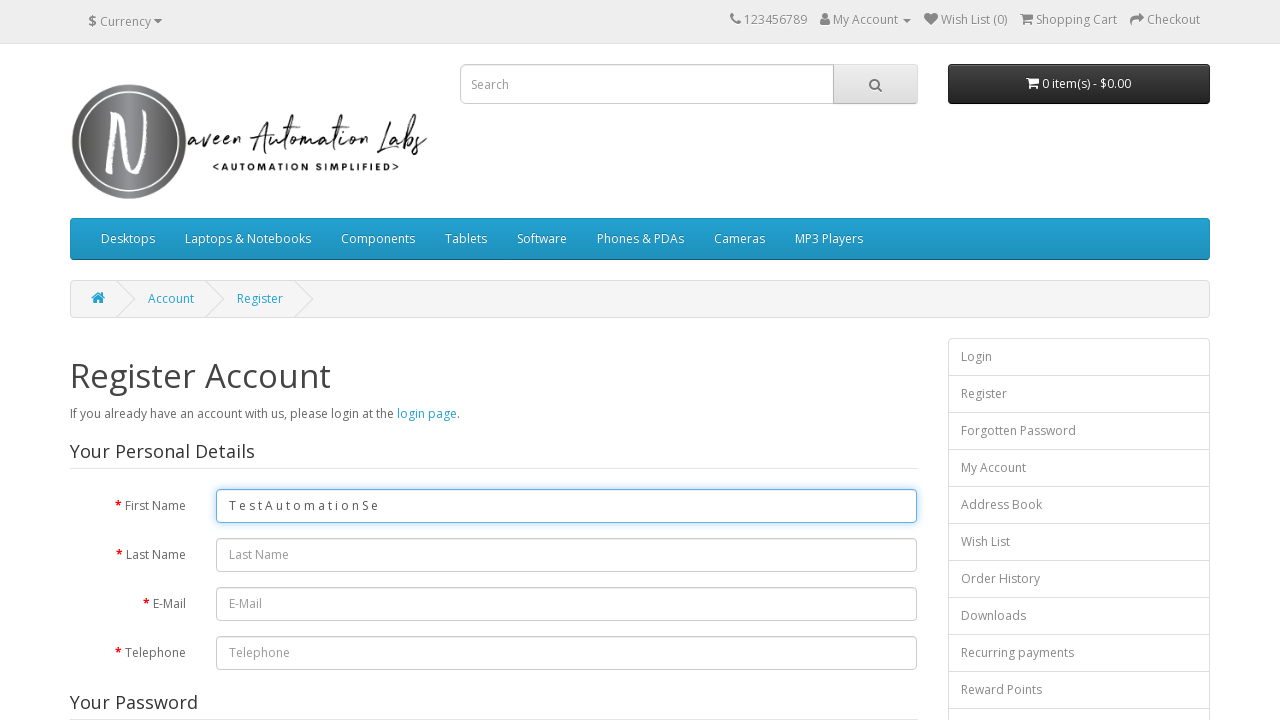

Typed character 'l' with space and 500ms delay on #input-firstname
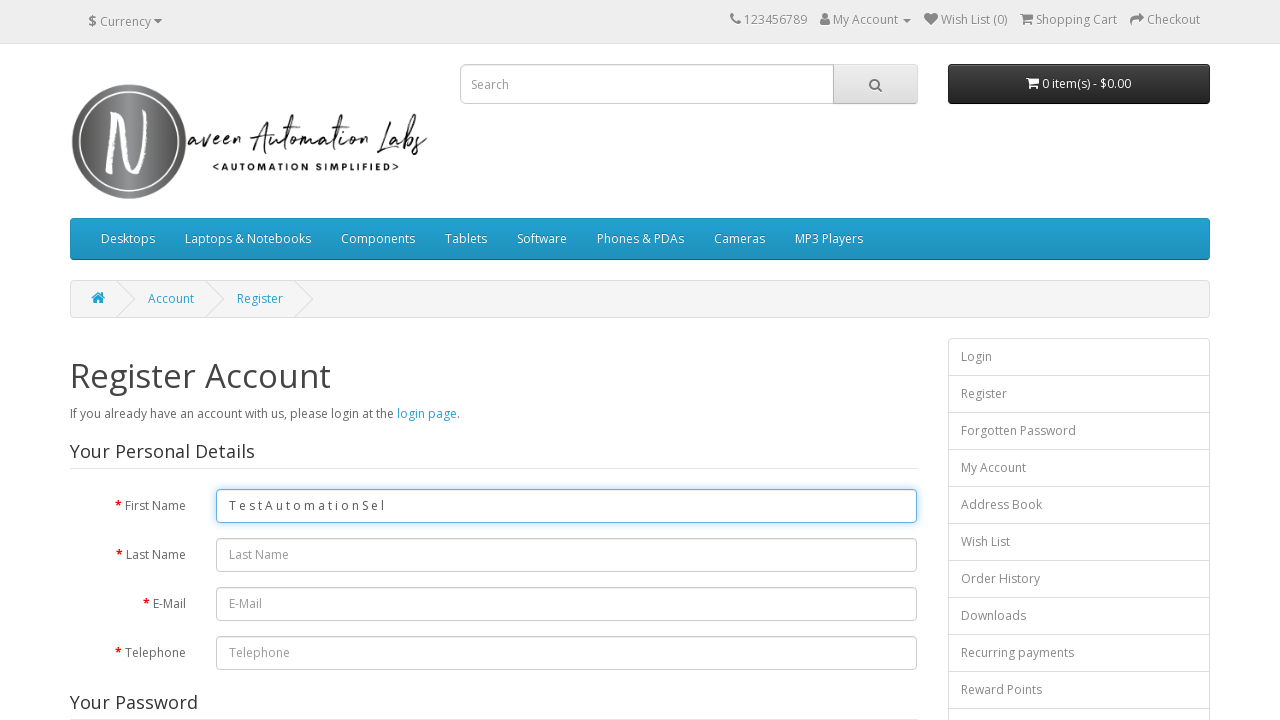

Paused for 0.5 seconds after typing 'l'
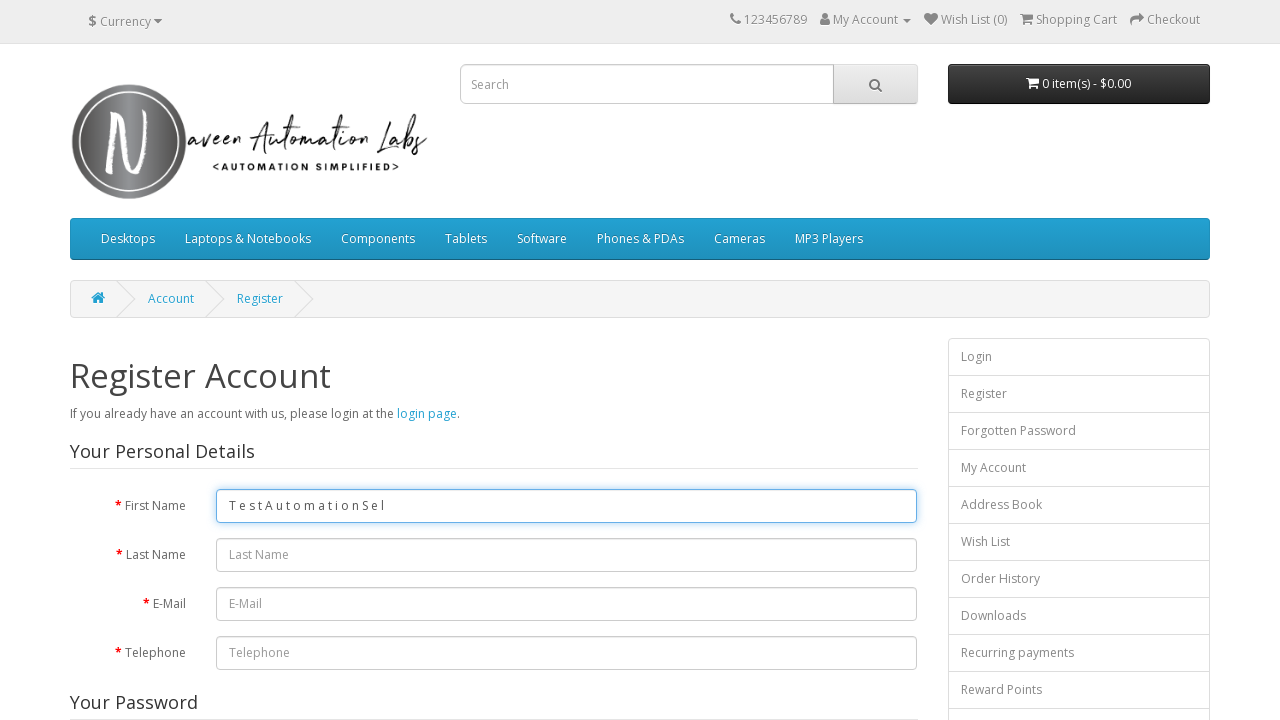

Typed character 'e' with space and 500ms delay on #input-firstname
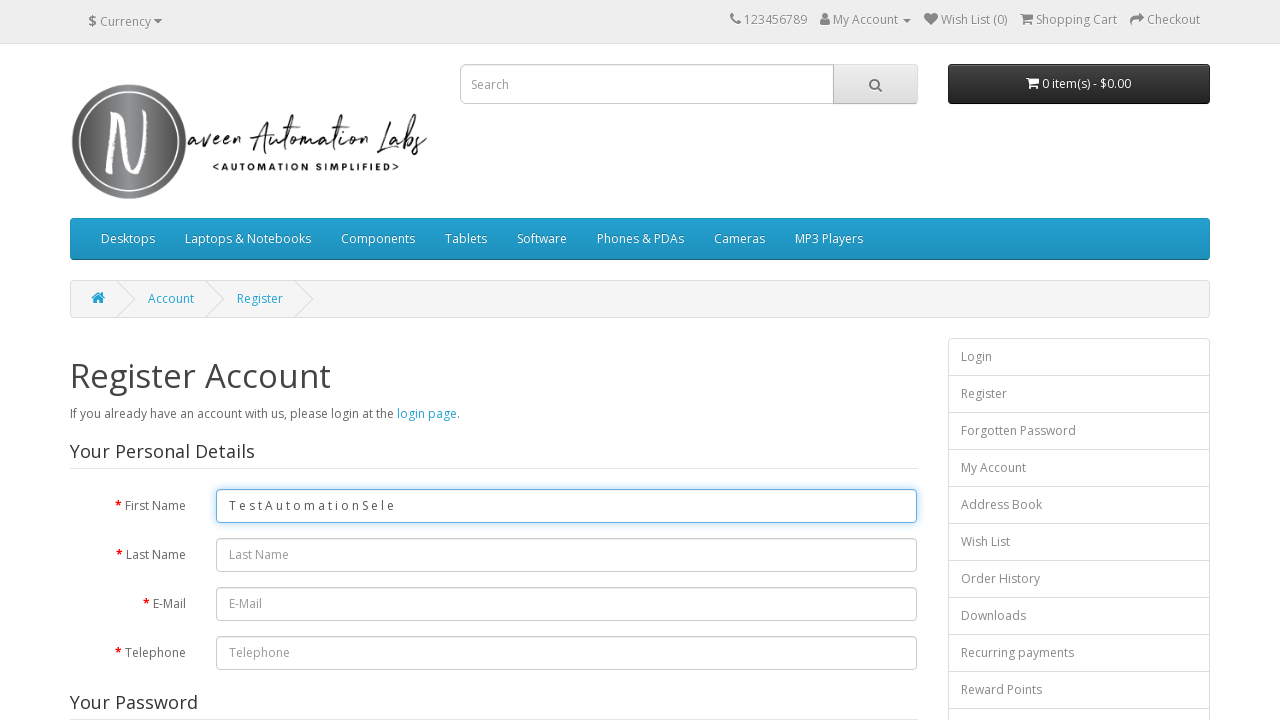

Paused for 0.5 seconds after typing 'e'
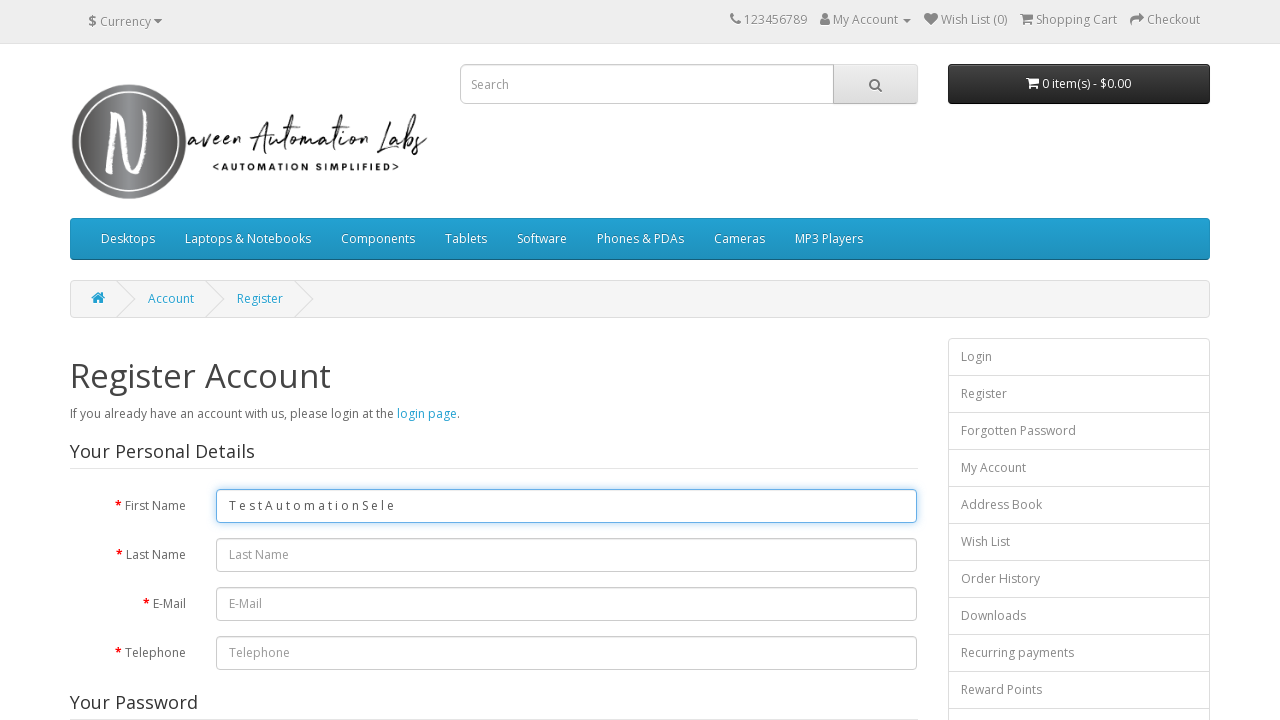

Typed character 'n' with space and 500ms delay on #input-firstname
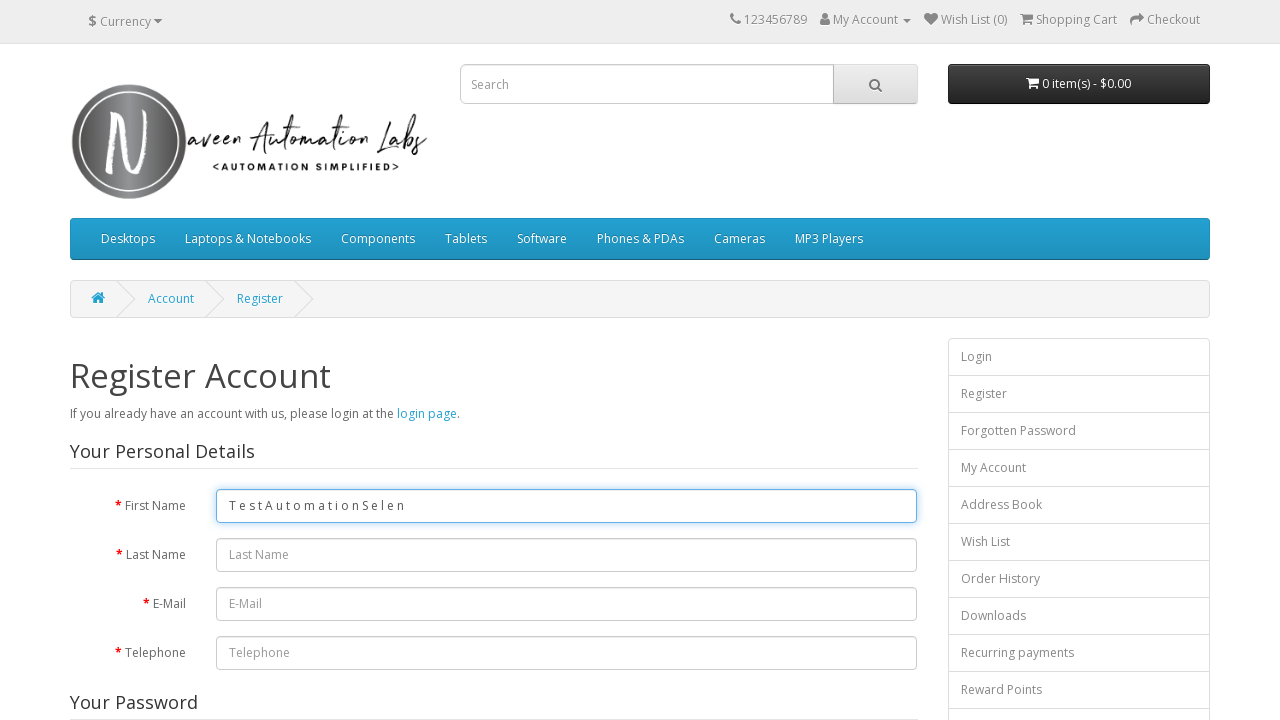

Paused for 0.5 seconds after typing 'n'
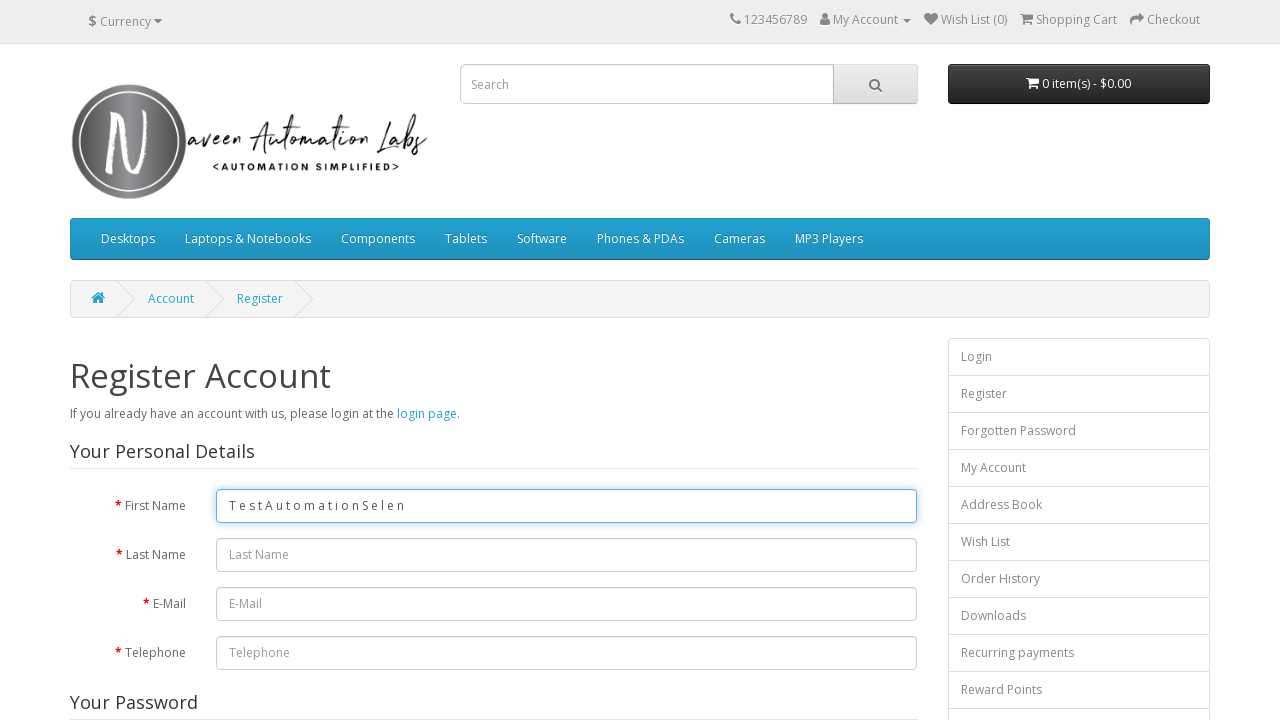

Typed character 'i' with space and 500ms delay on #input-firstname
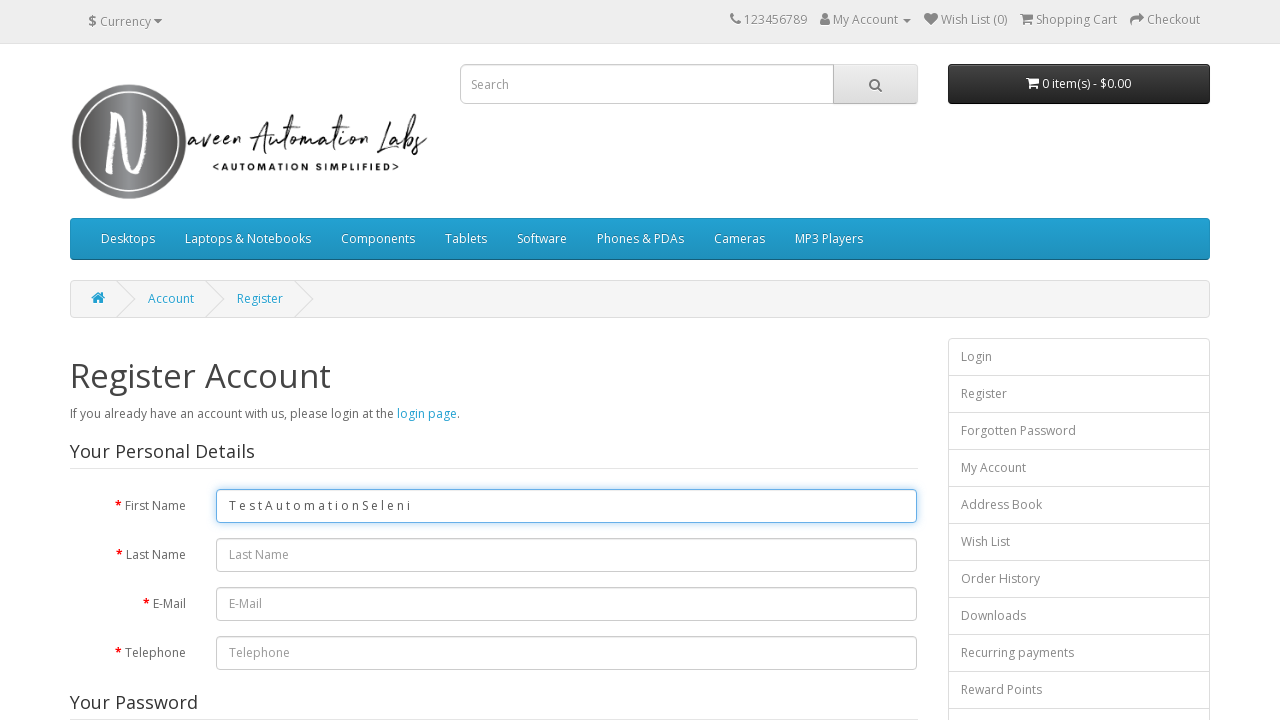

Paused for 0.5 seconds after typing 'i'
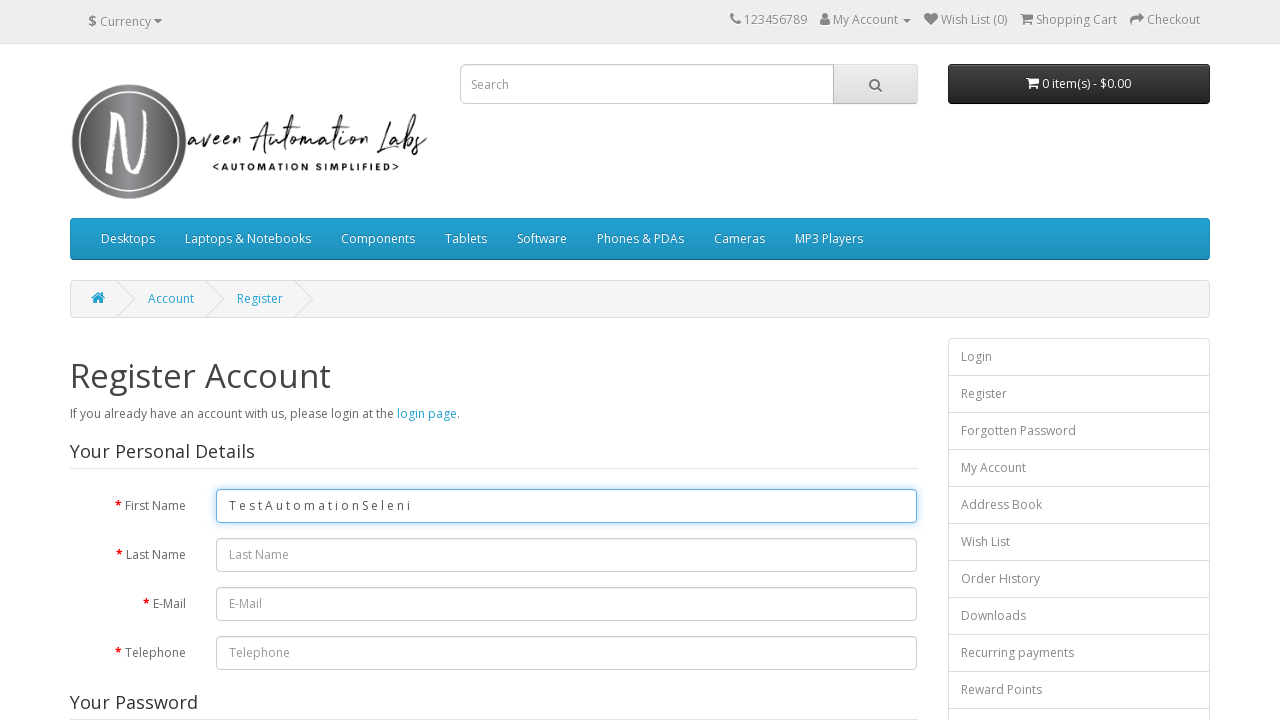

Typed character 'u' with space and 500ms delay on #input-firstname
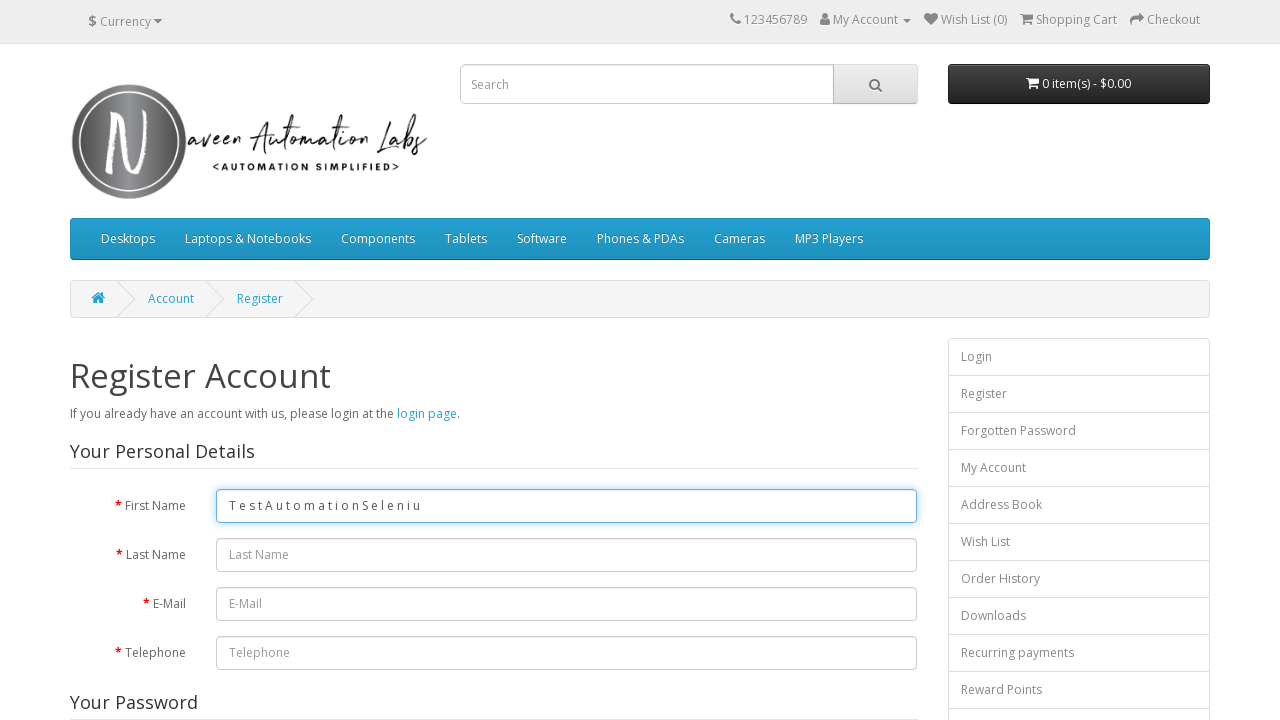

Paused for 0.5 seconds after typing 'u'
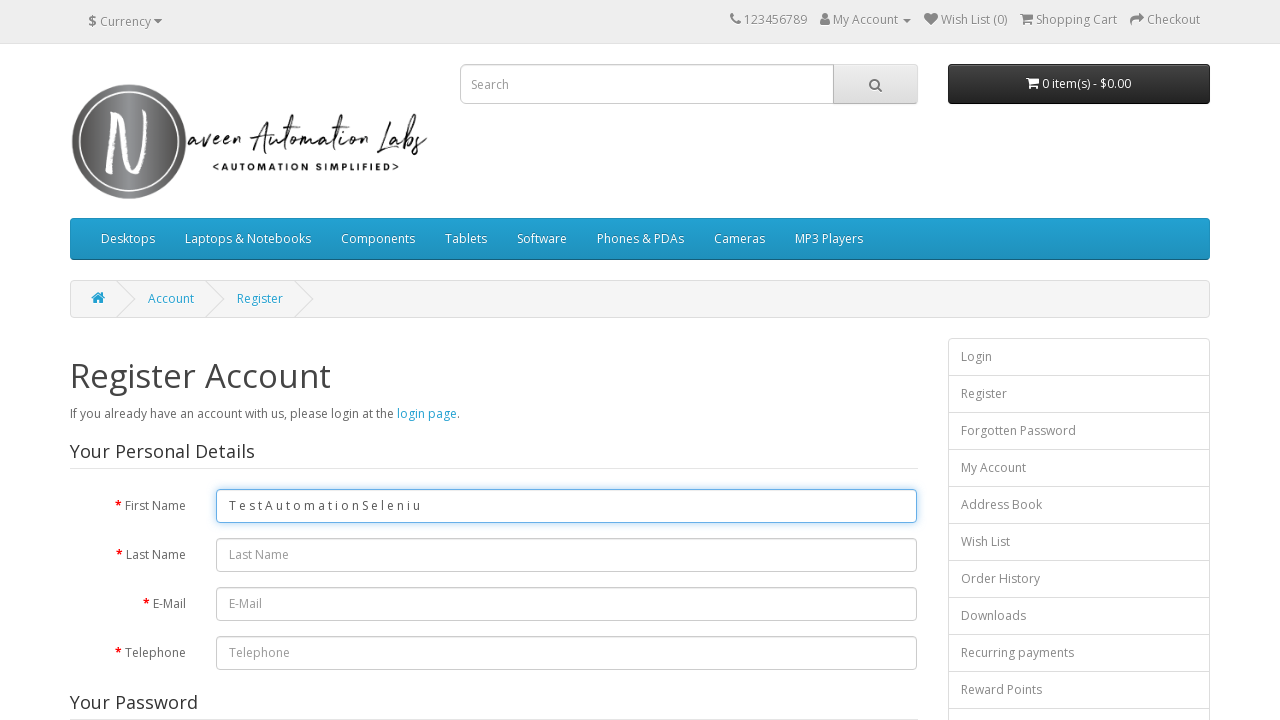

Typed character 'm' with space and 500ms delay on #input-firstname
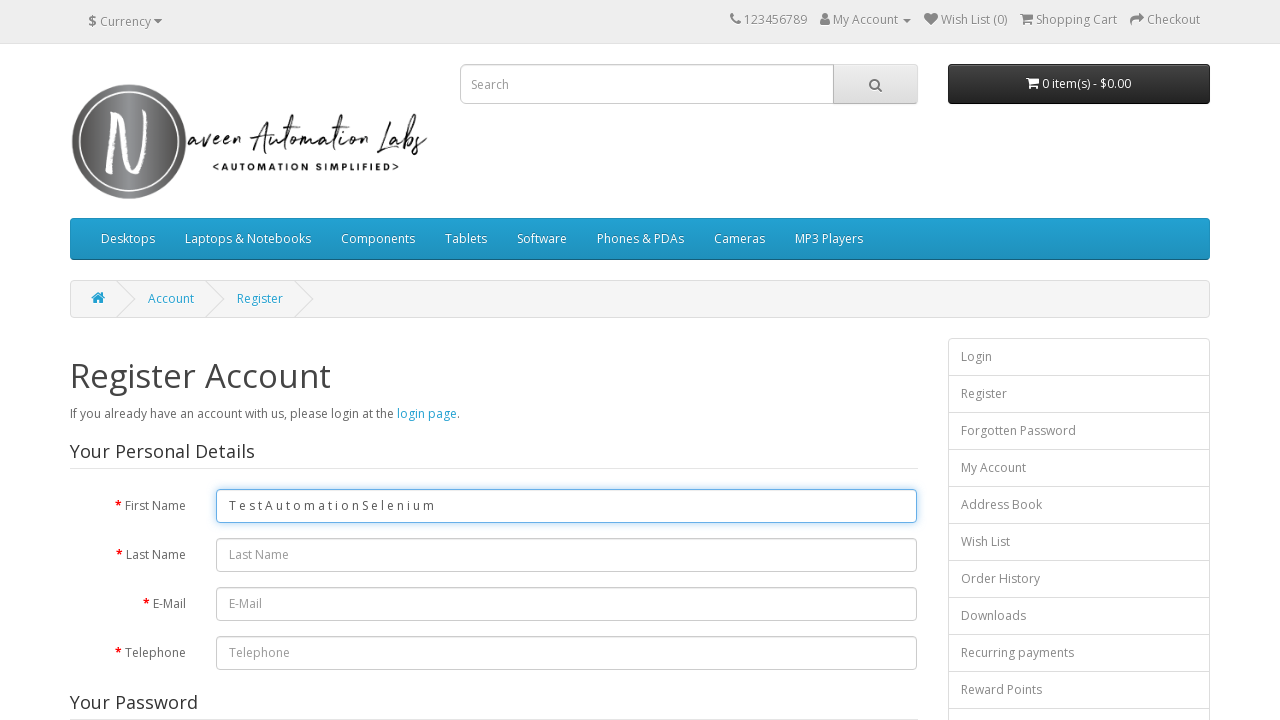

Paused for 0.5 seconds after typing 'm'
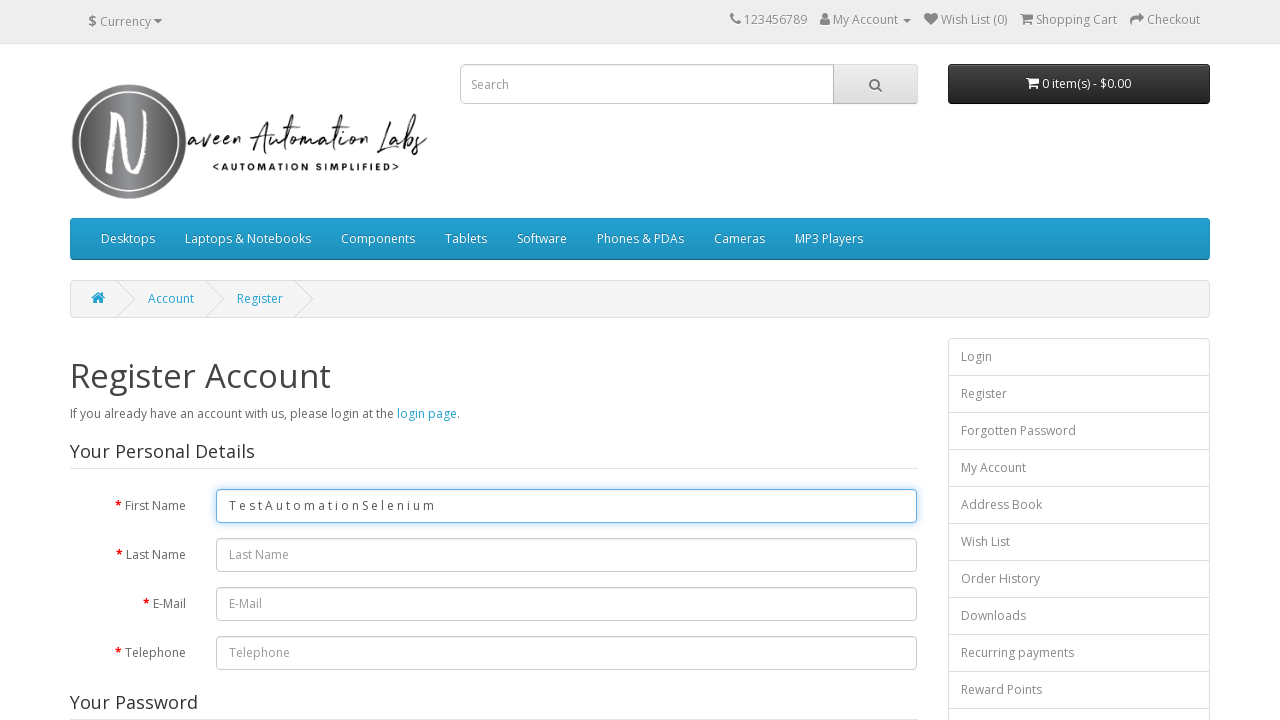

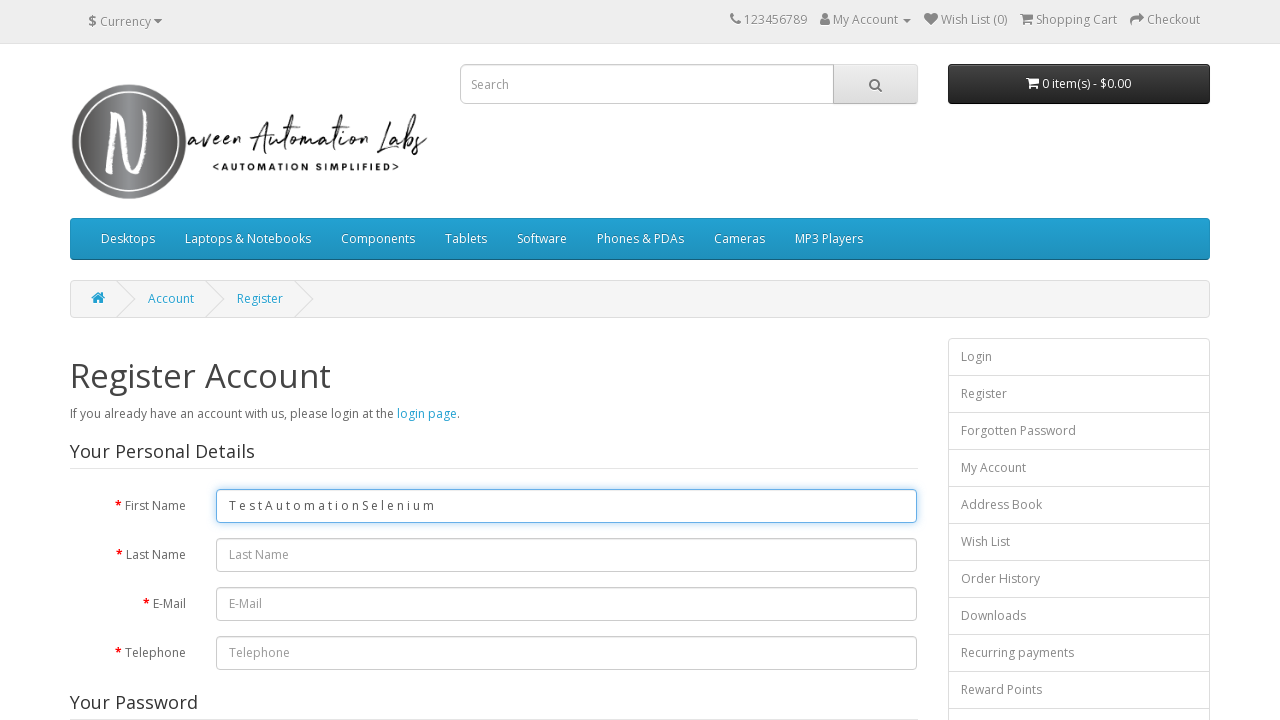